Navigates to a links demo page, counts all links on the page, and clicks on the home link

Starting URL: https://demoqa.com/links

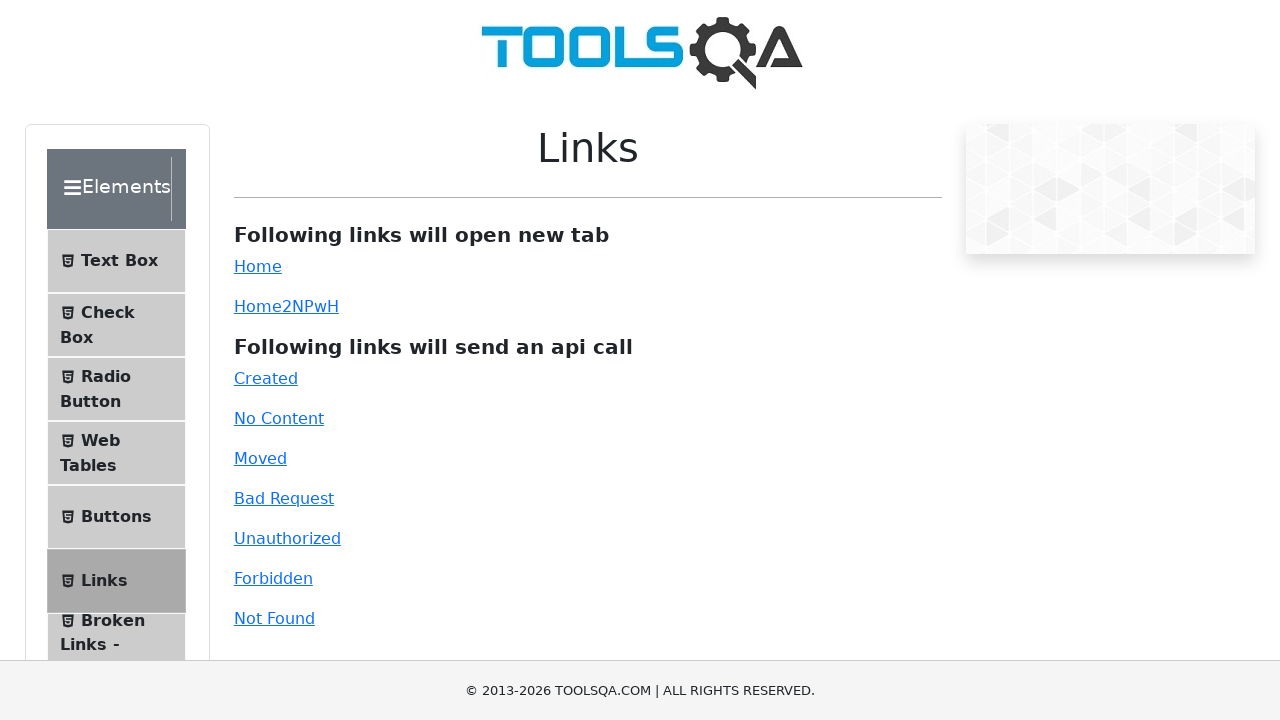

Located all links on the page
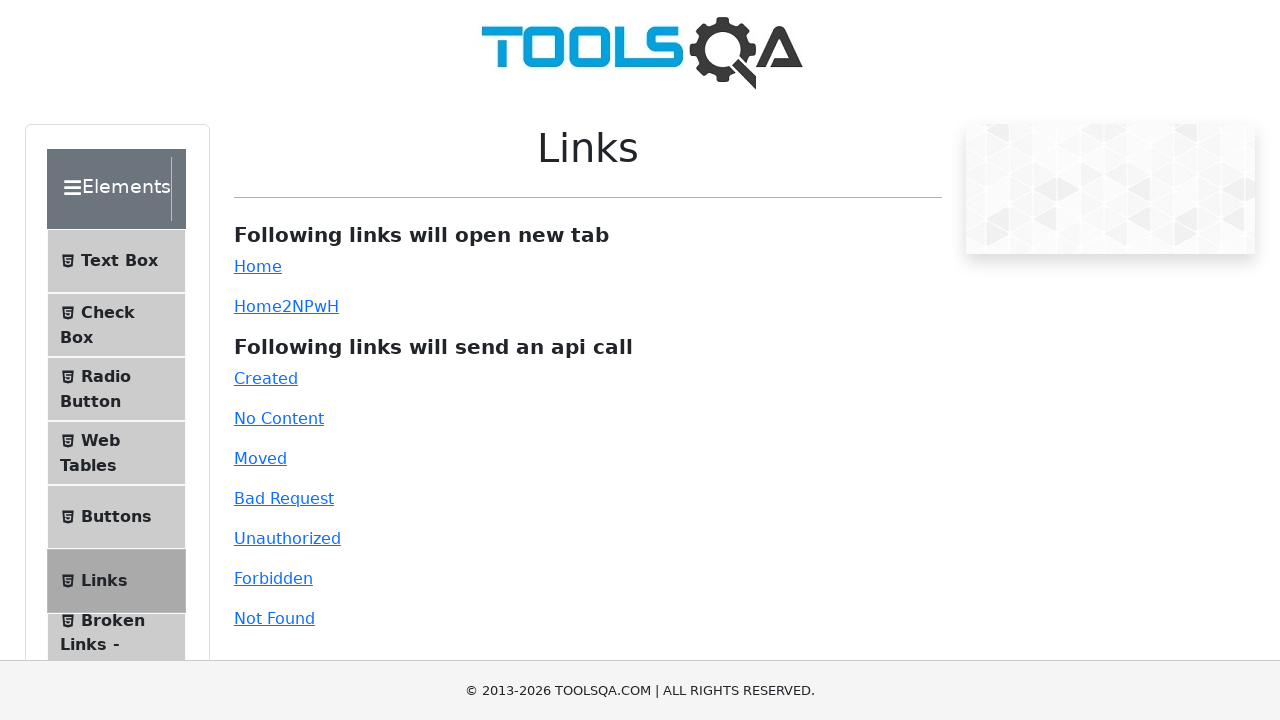

Counted 43 total links on the page
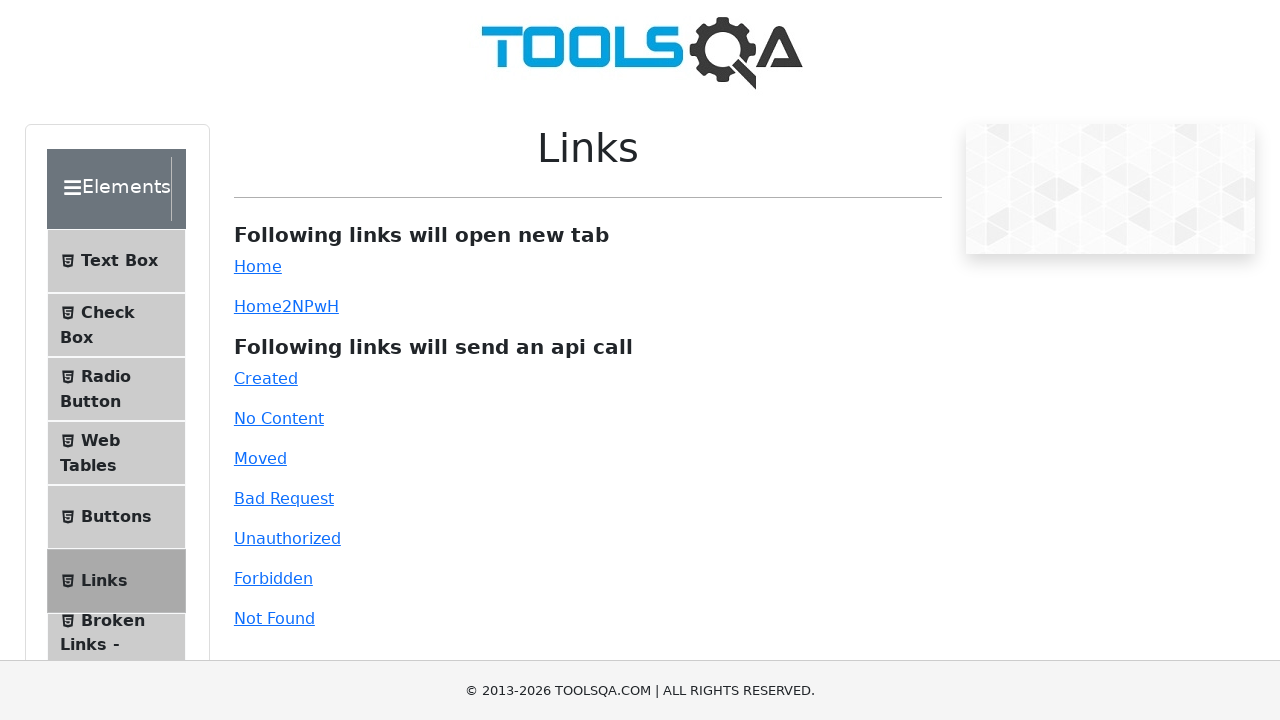

Found link text: Text Box
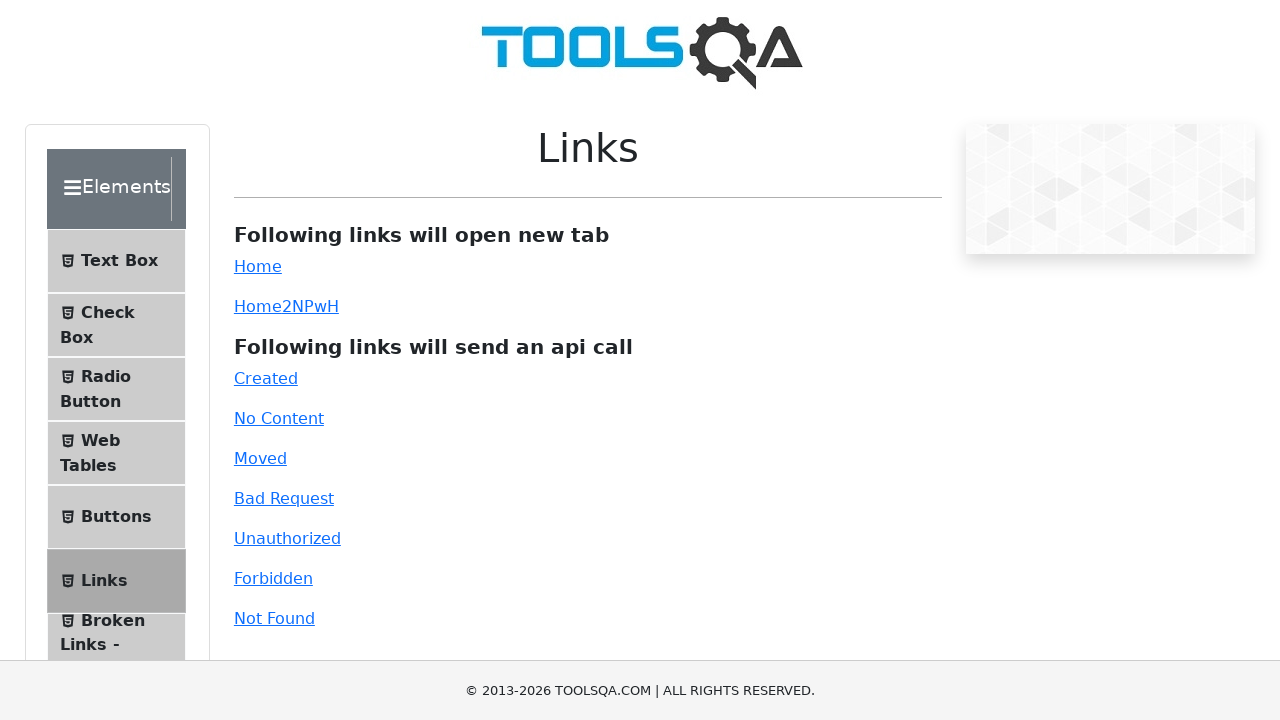

Found link text: Check Box
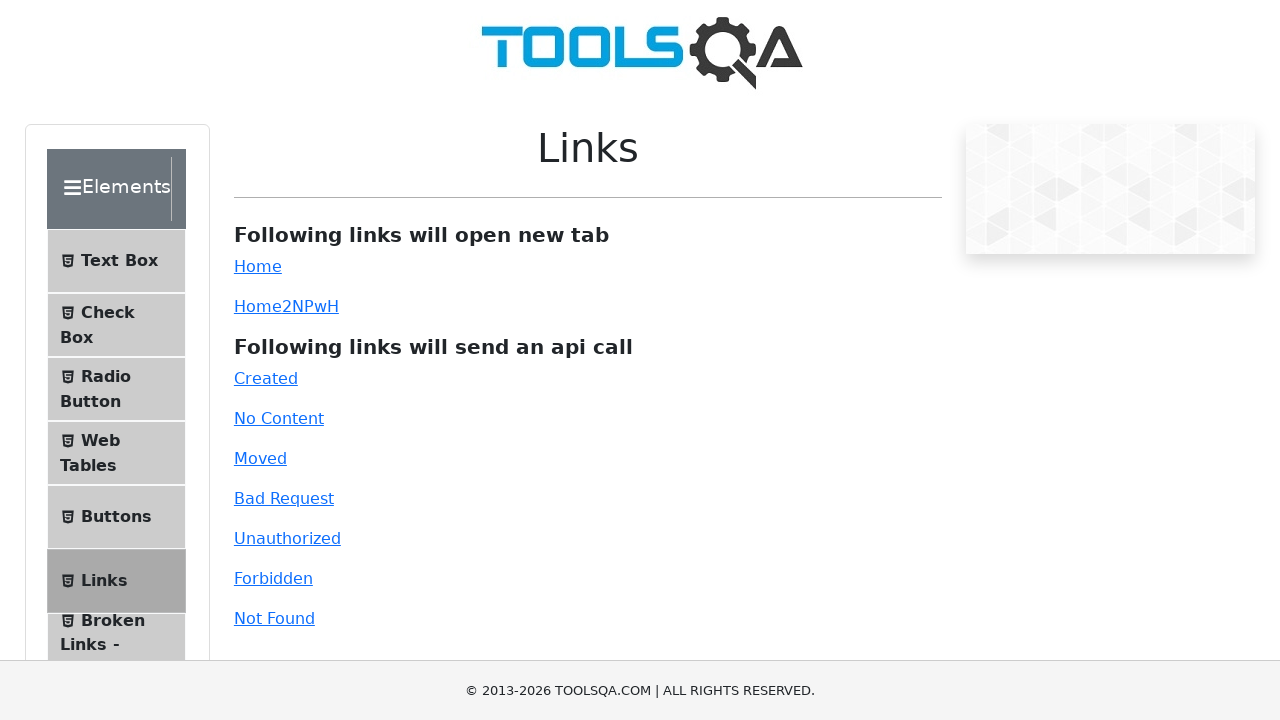

Found link text: Radio Button
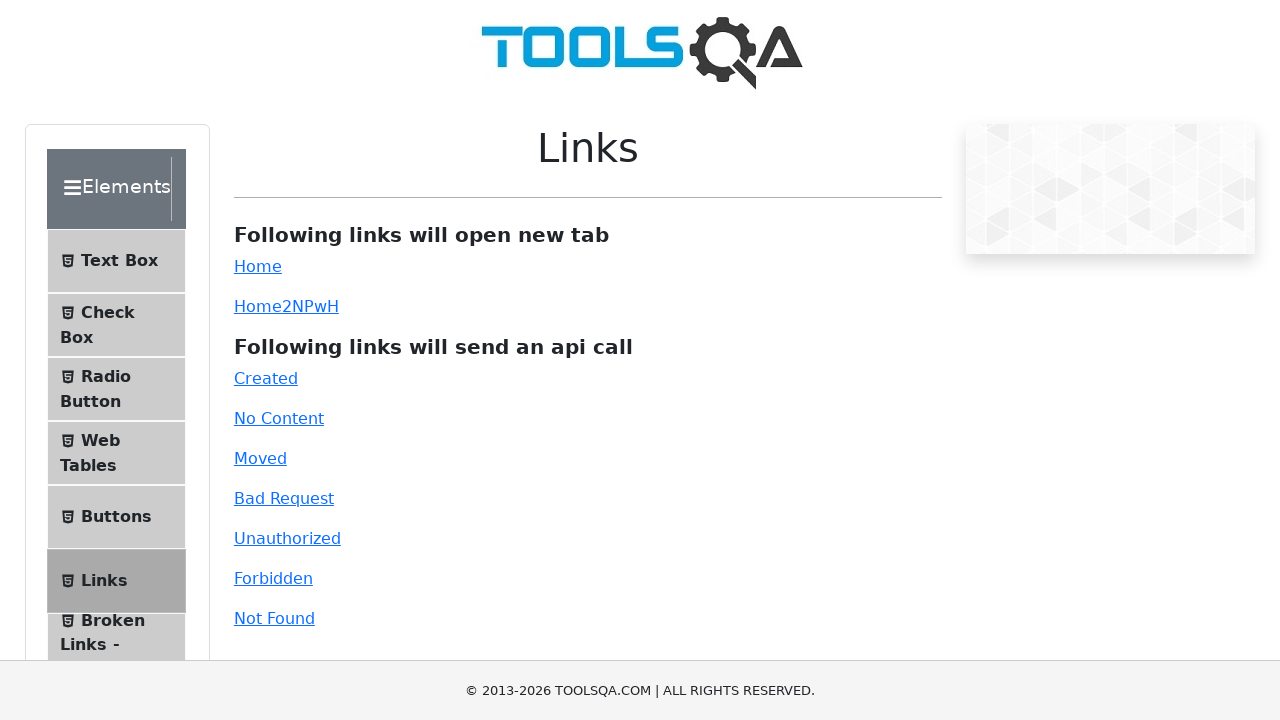

Found link text: Web Tables
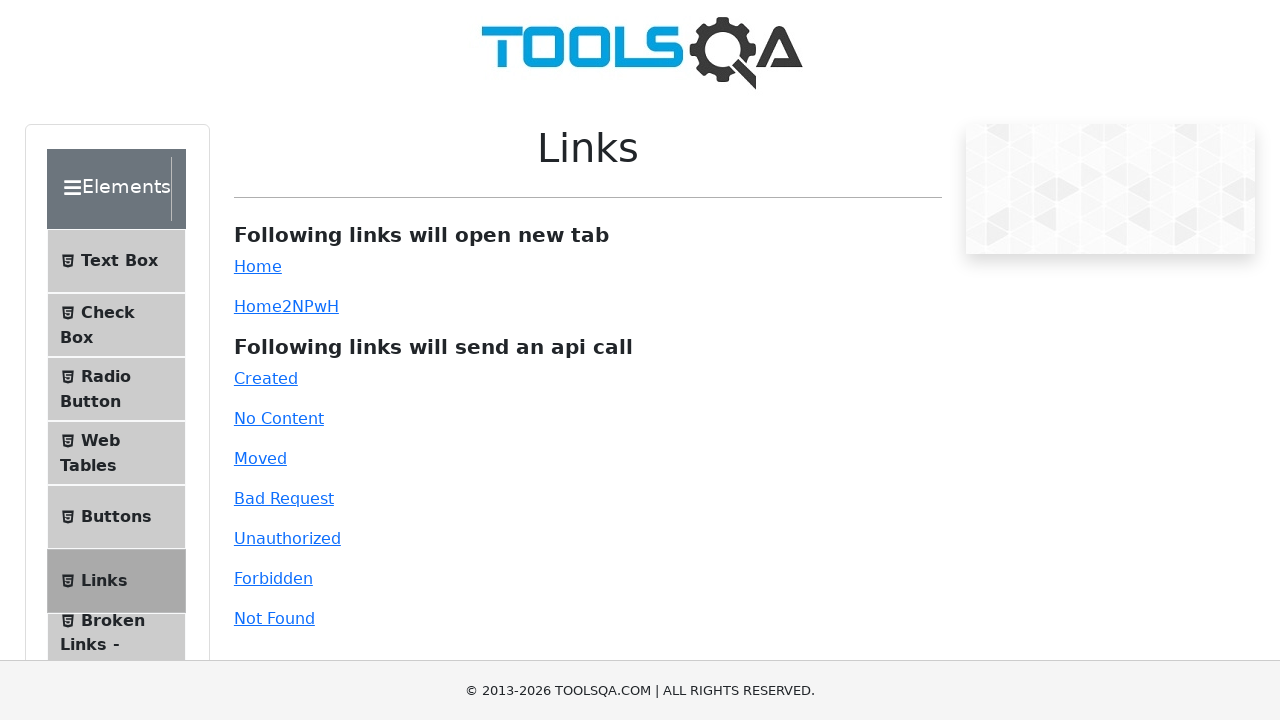

Found link text: Buttons
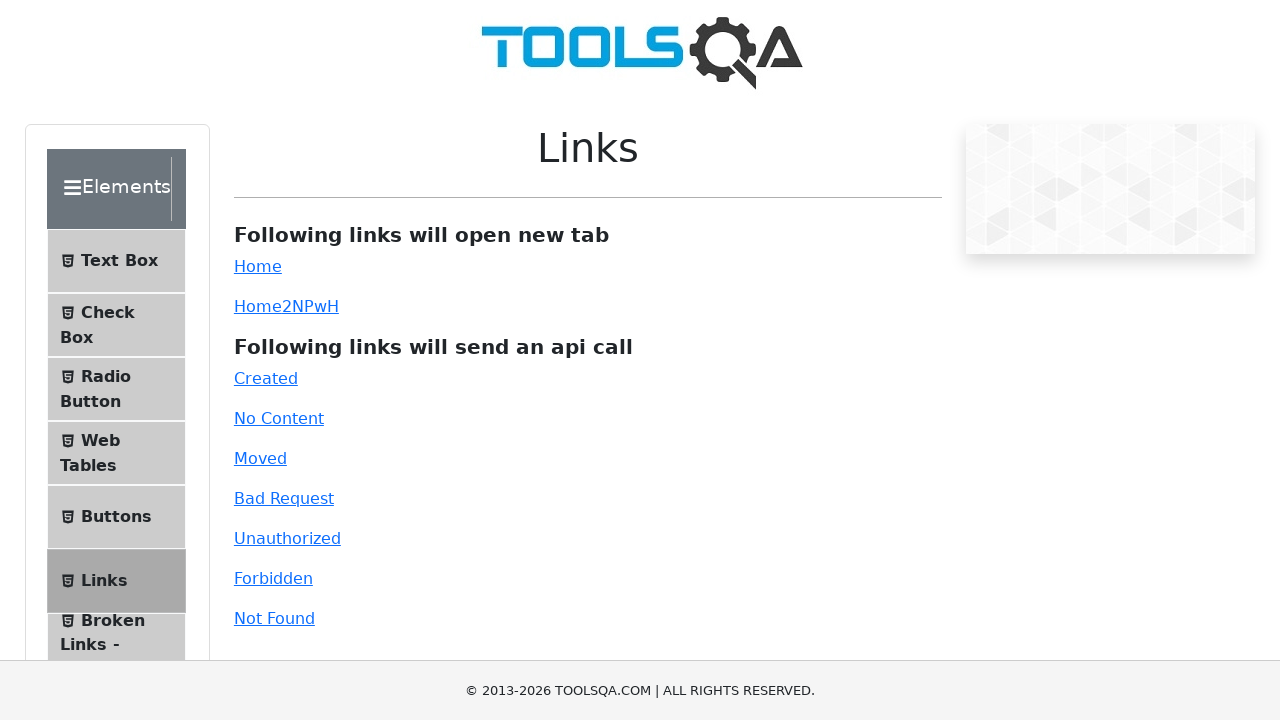

Found link text: Links
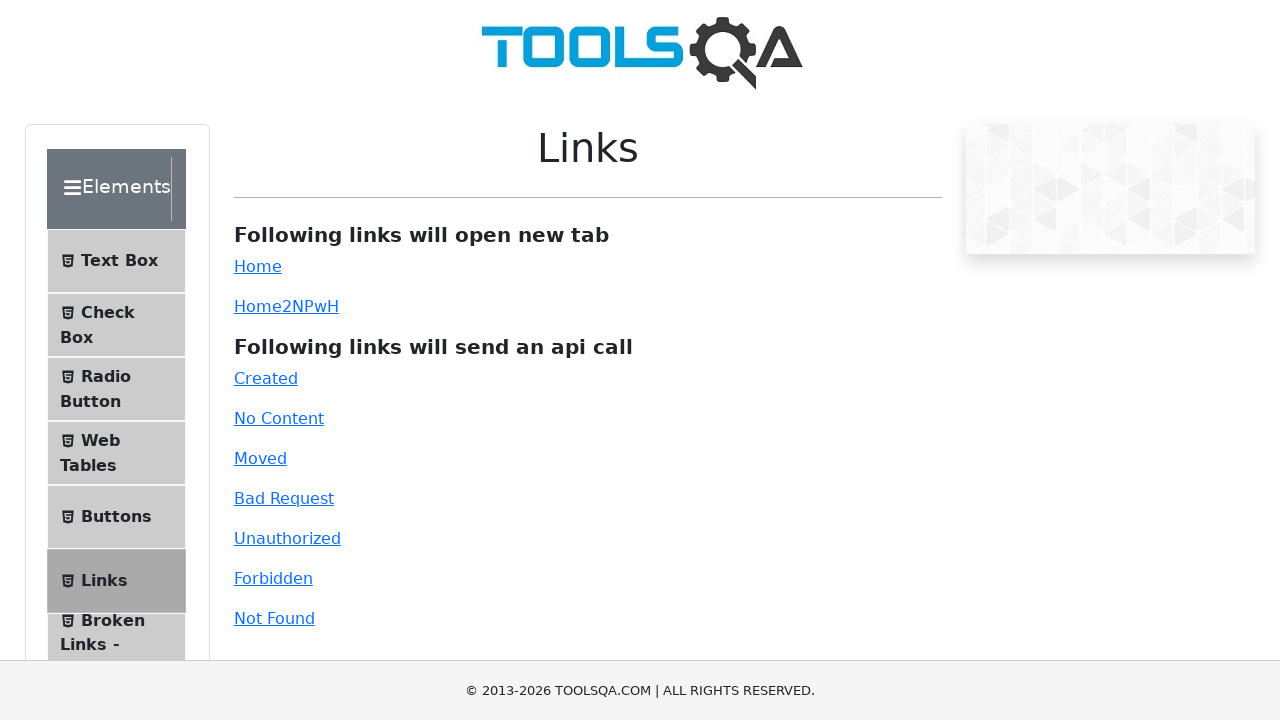

Found link text: Broken Links - Images
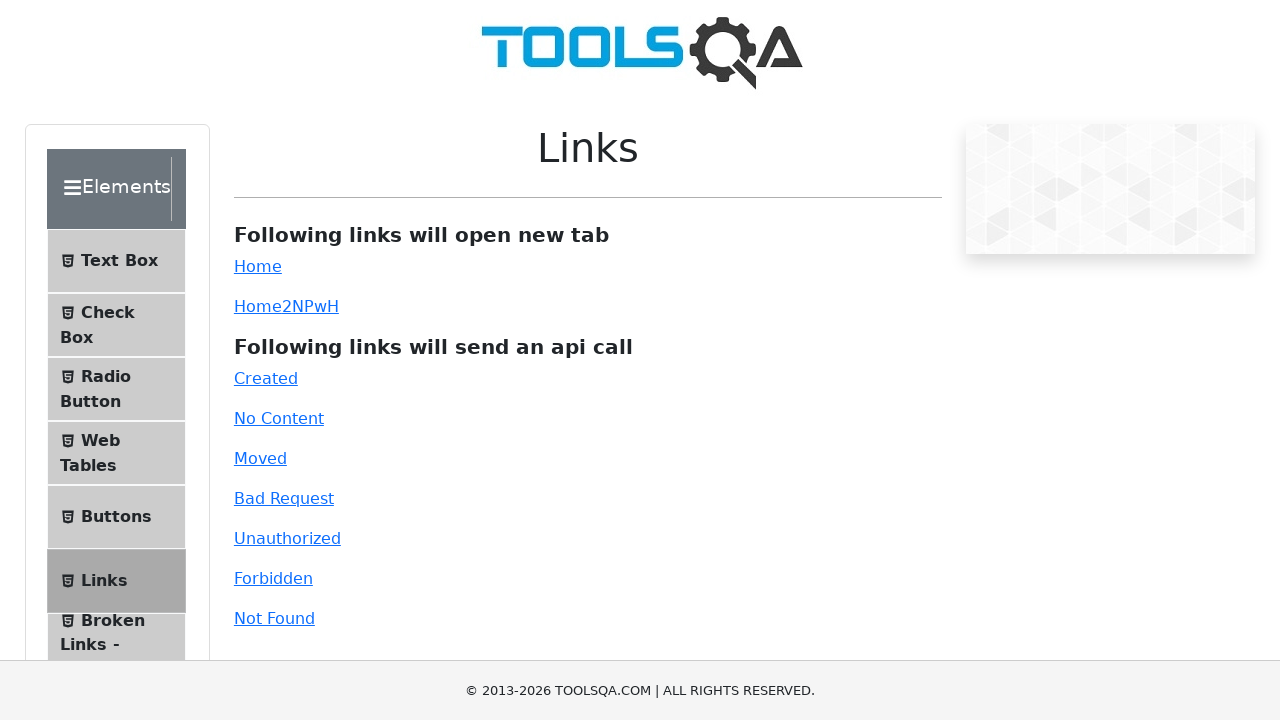

Found link text: Upload and Download
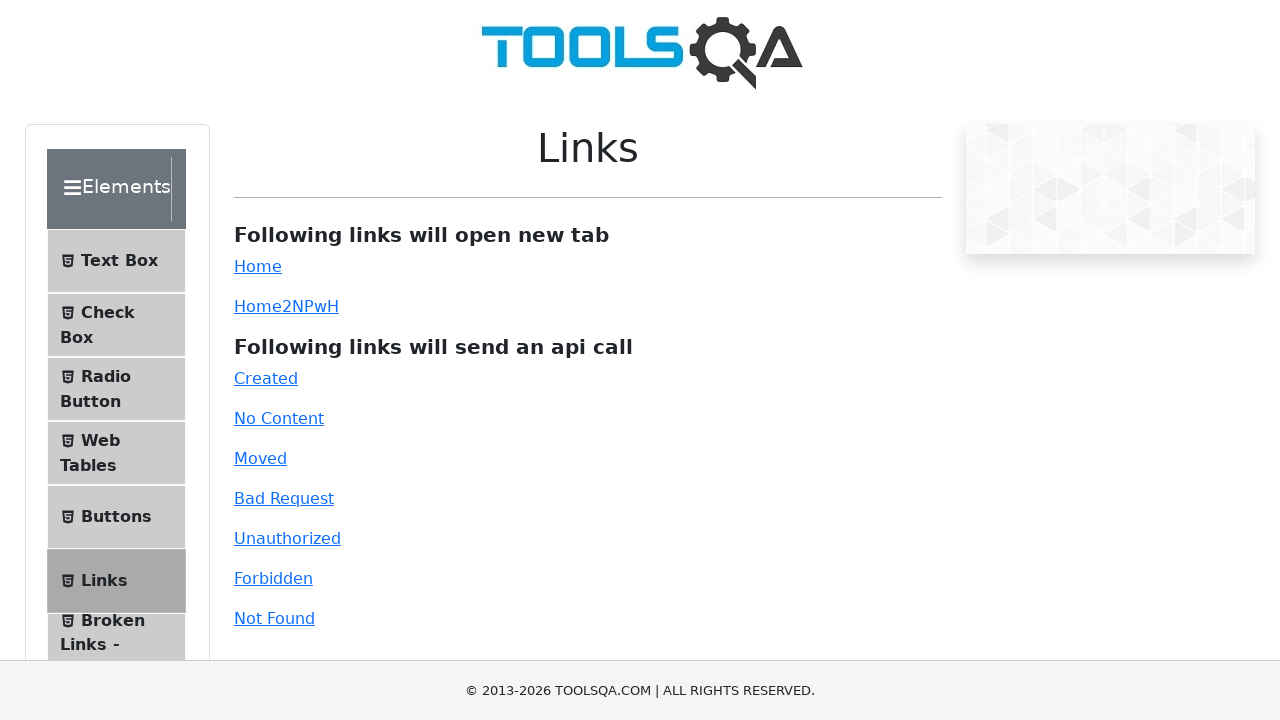

Found link text: Dynamic Properties
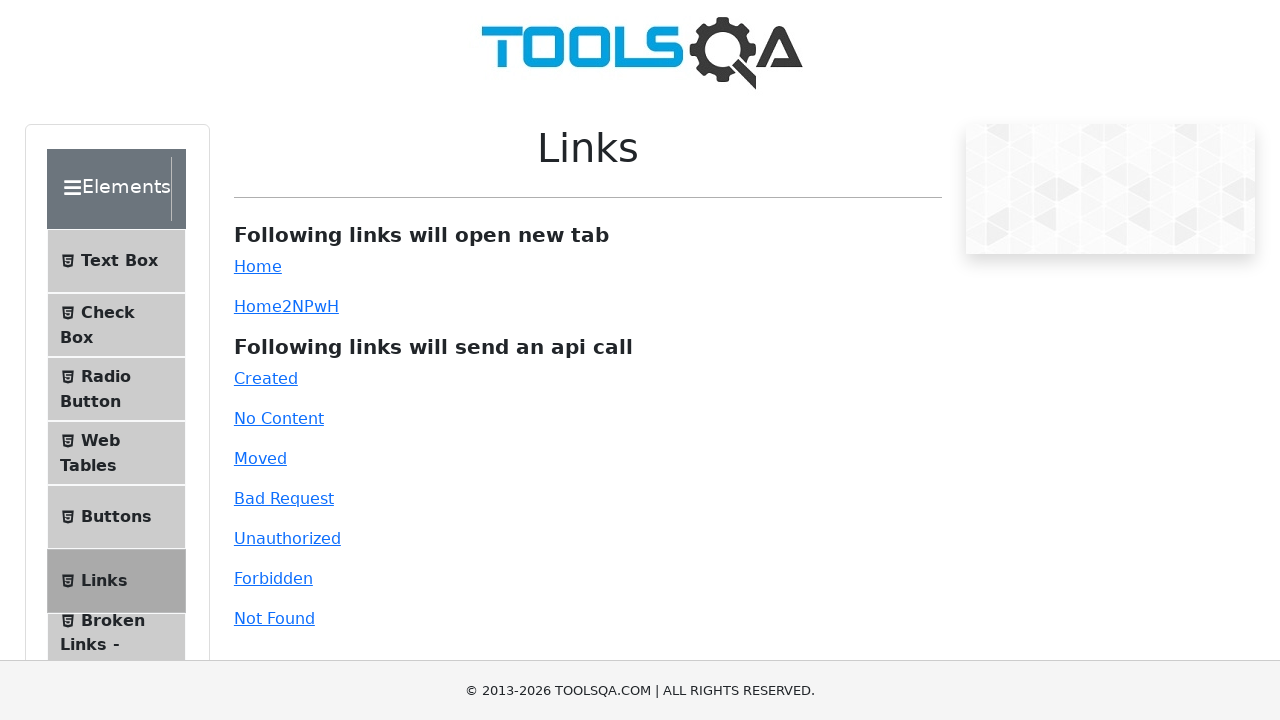

Found link text: Practice Form
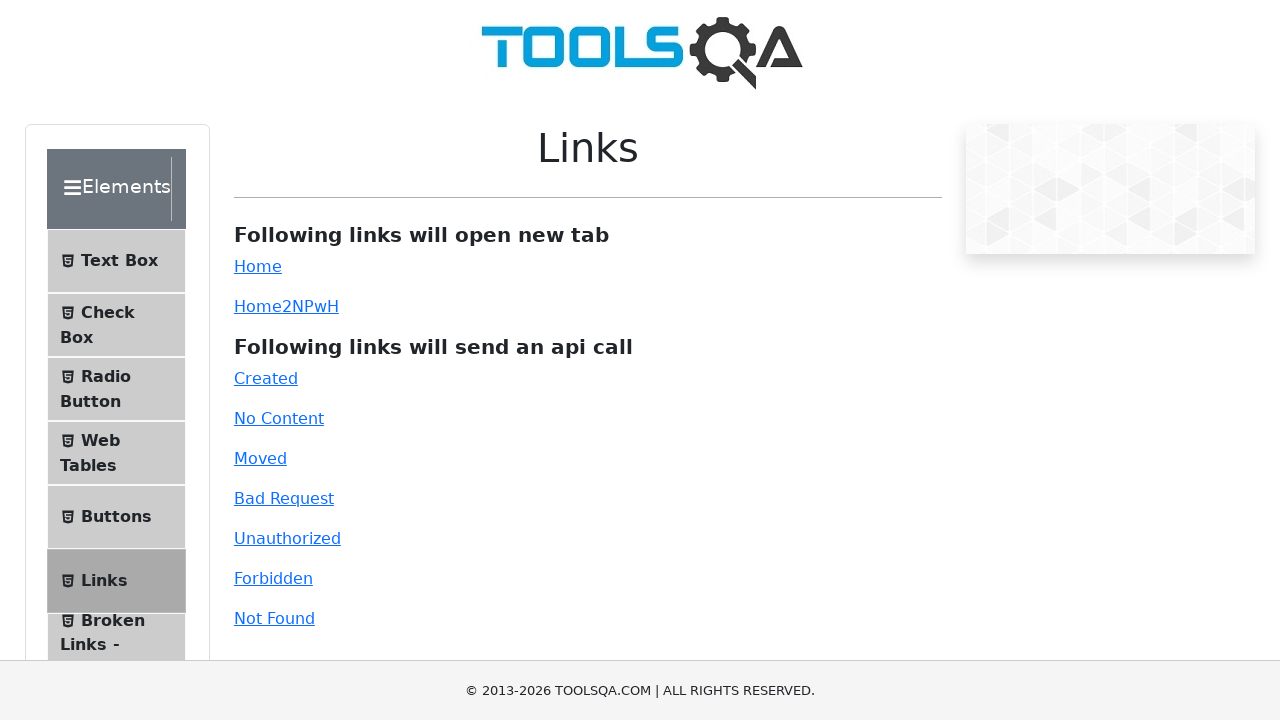

Found link text: Browser Windows
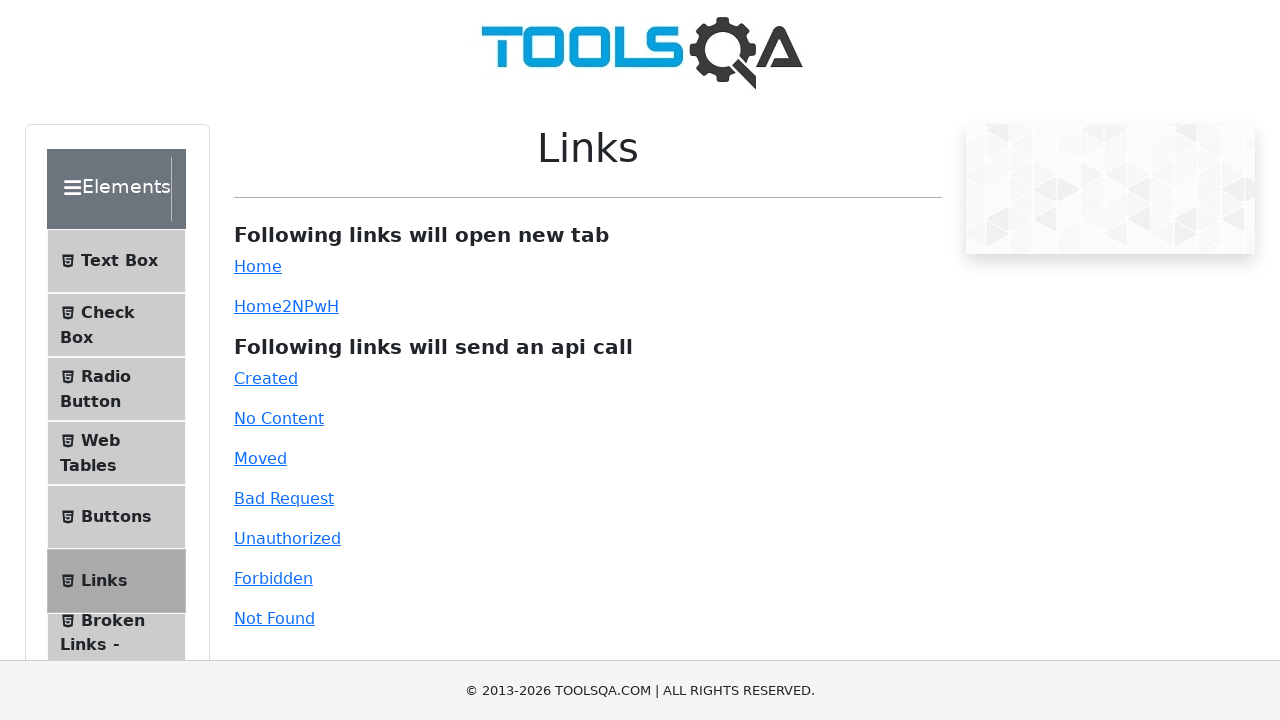

Found link text: Alerts
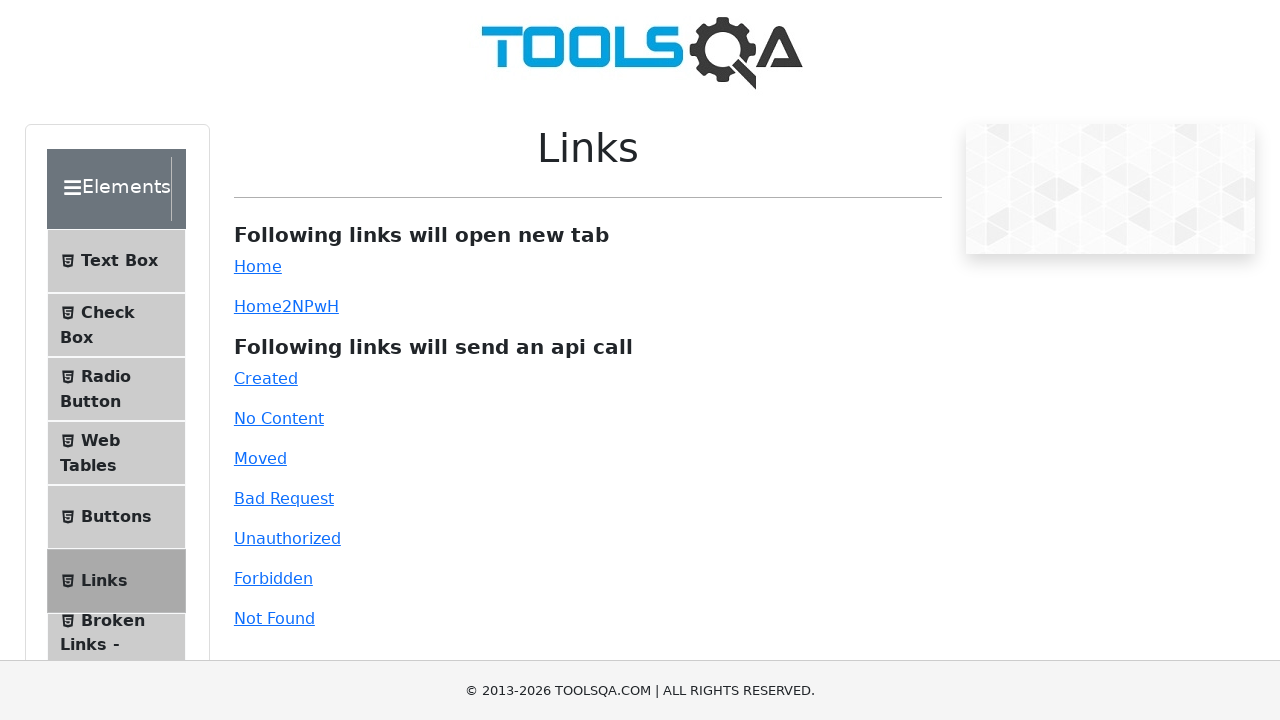

Found link text: Frames
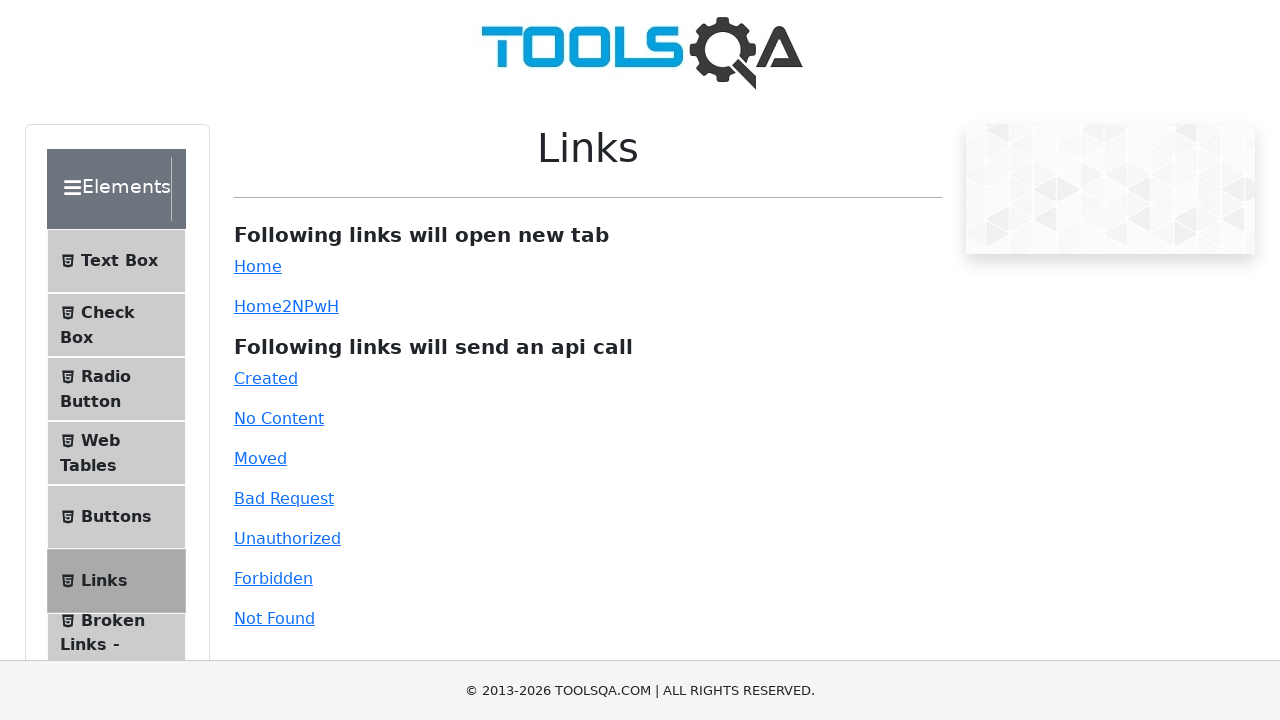

Found link text: Nested Frames
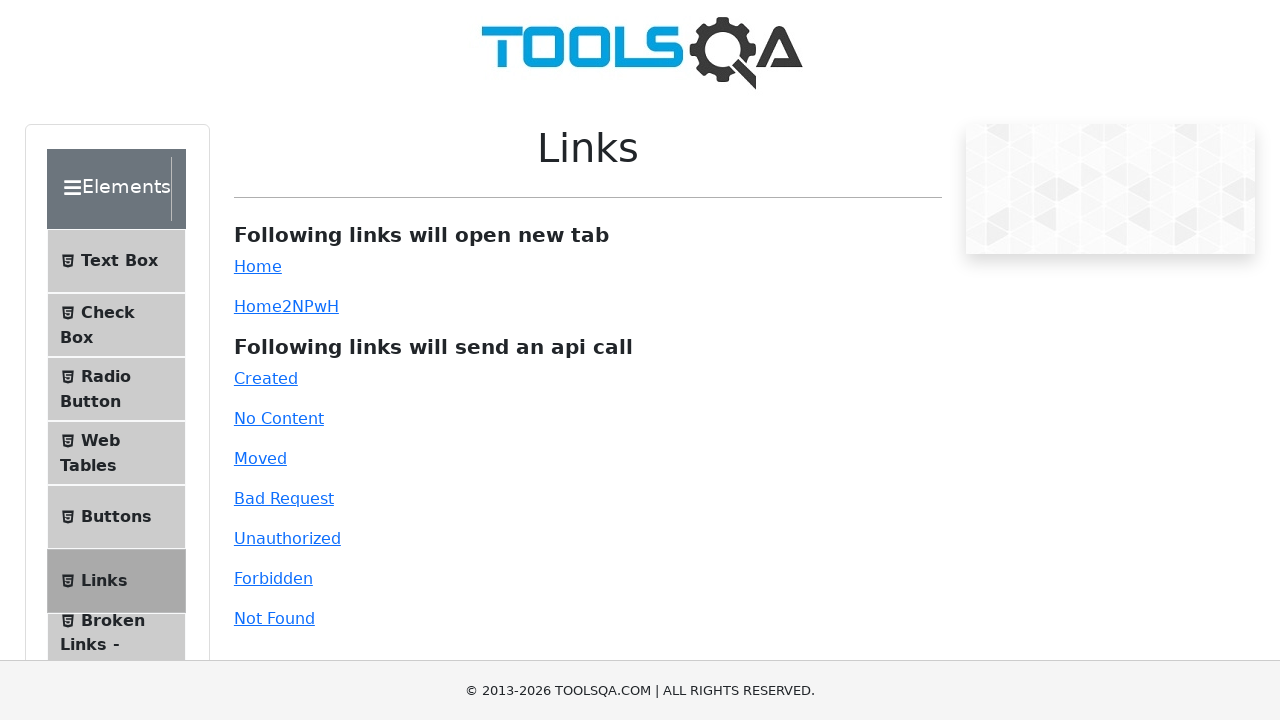

Found link text: Modal Dialogs
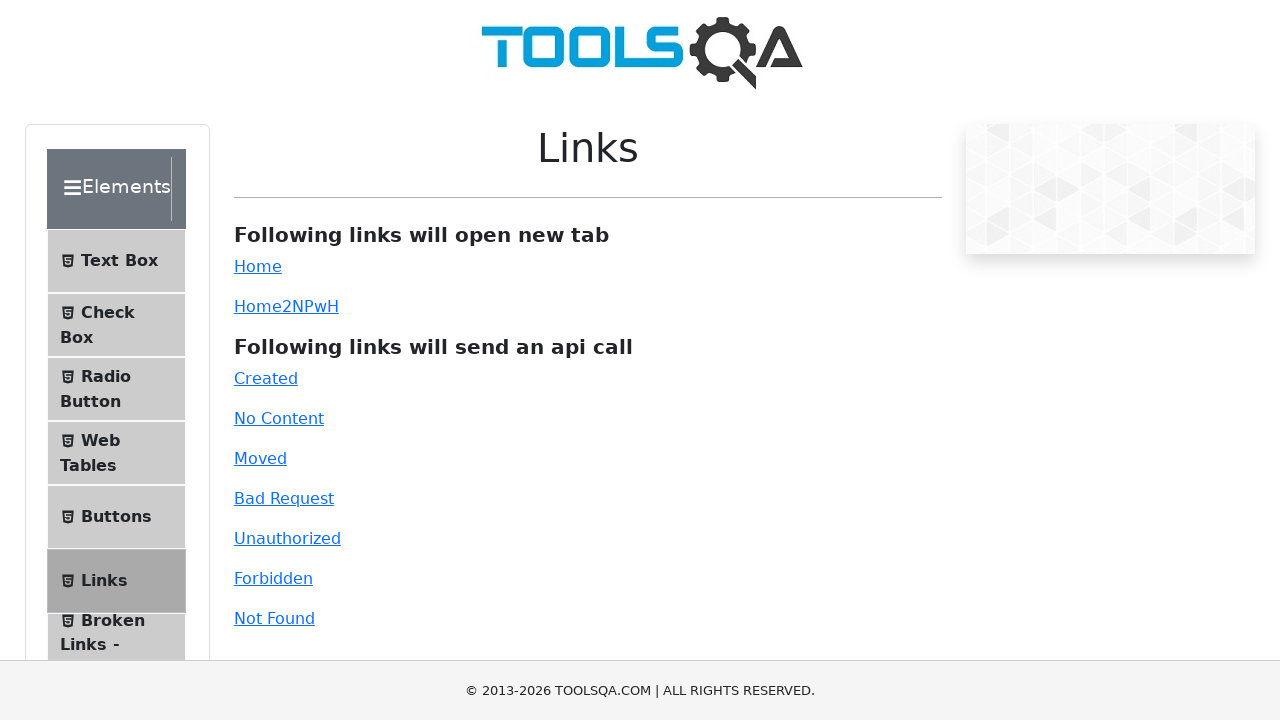

Found link text: Accordian
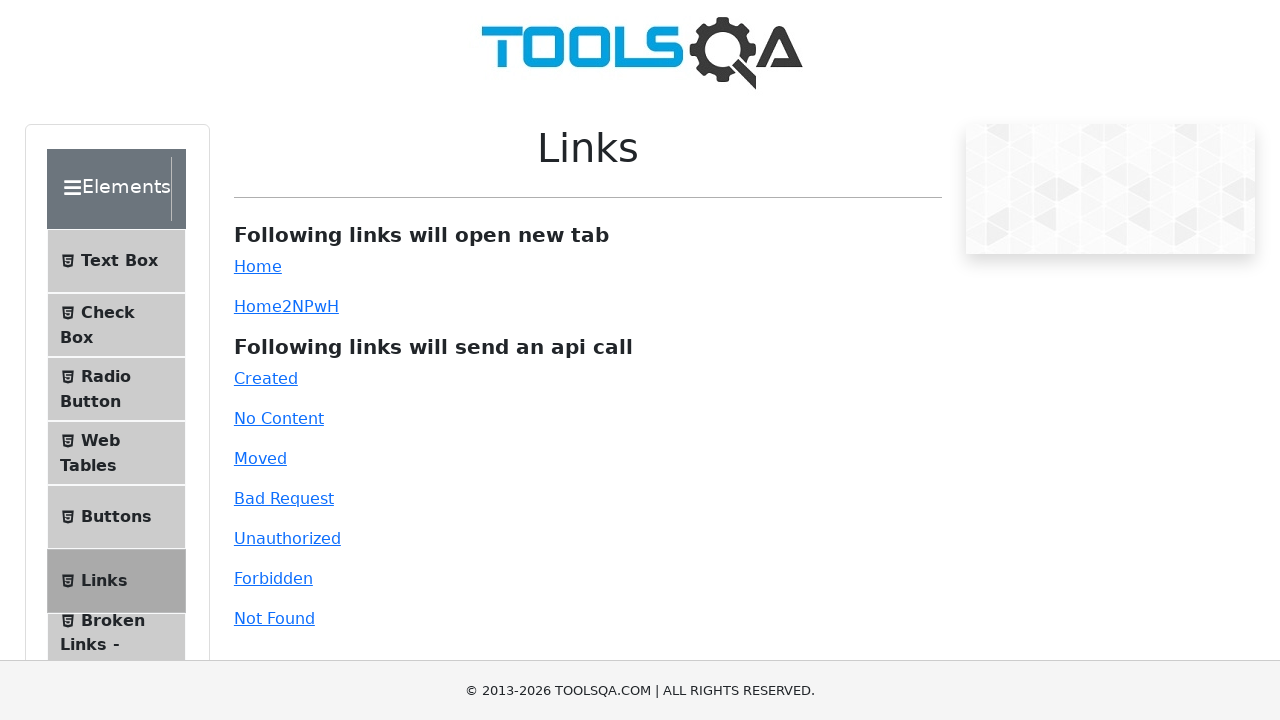

Found link text: Auto Complete
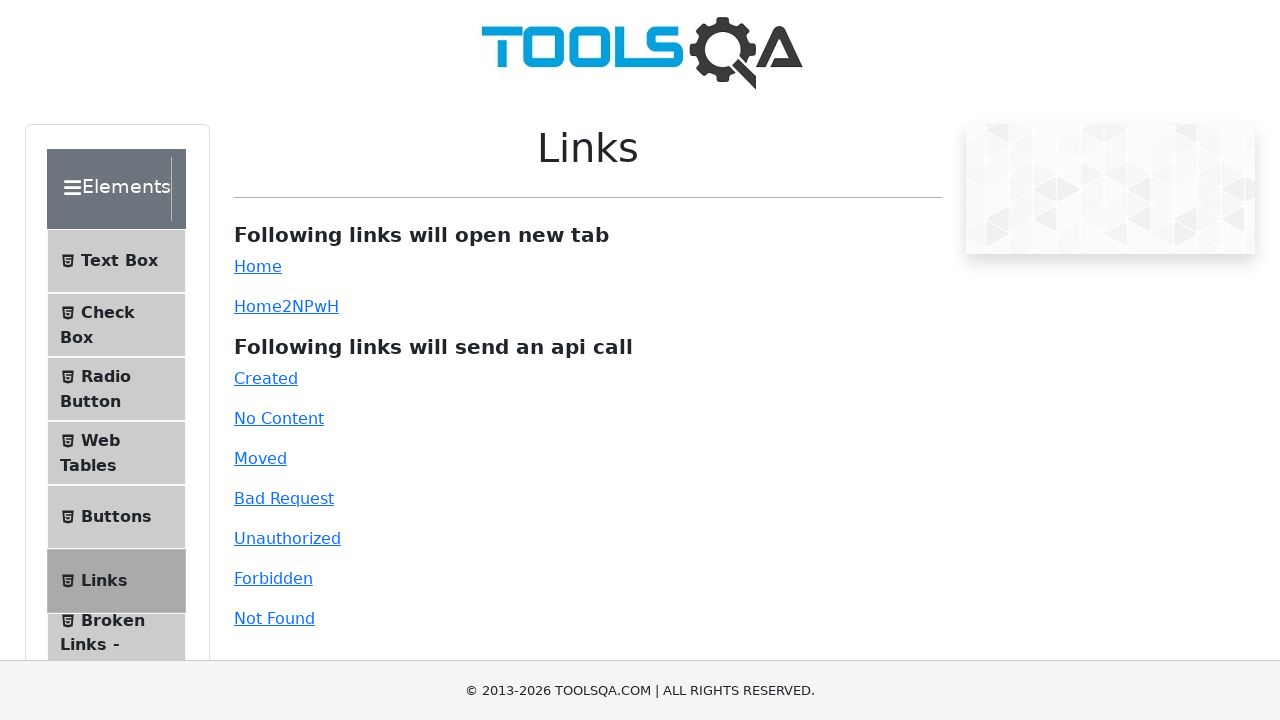

Found link text: Date Picker
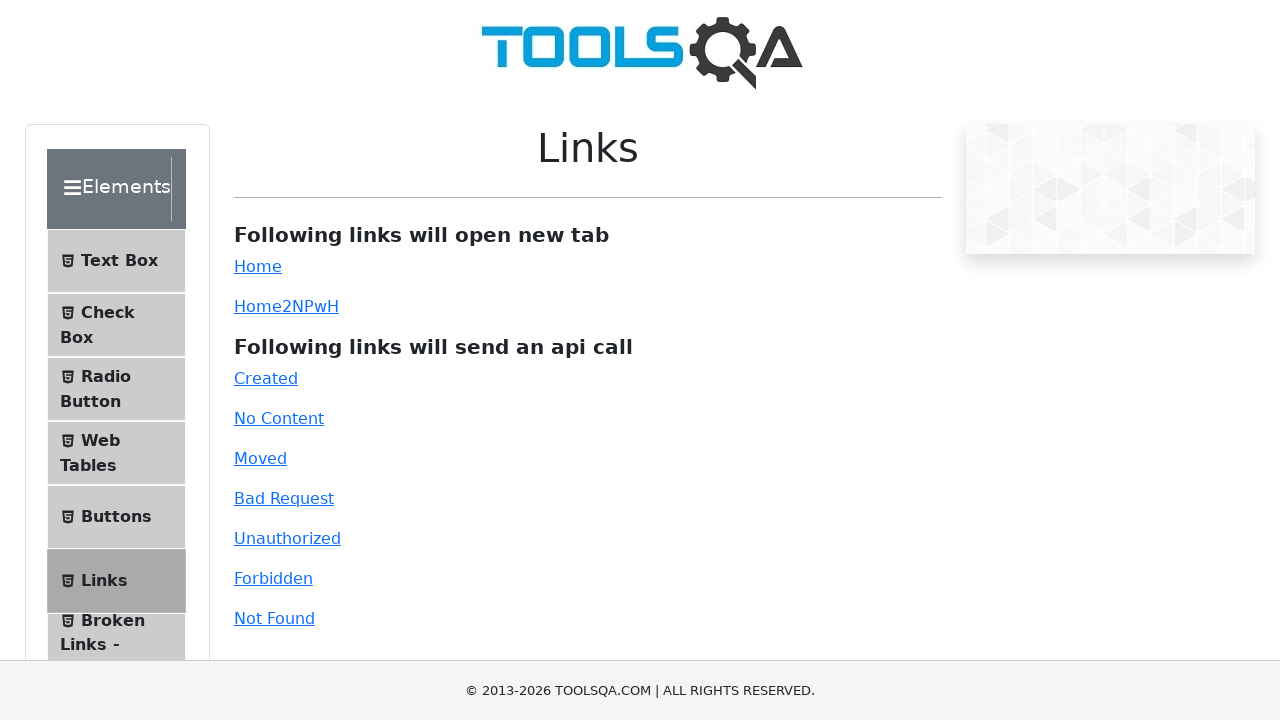

Found link text: Slider
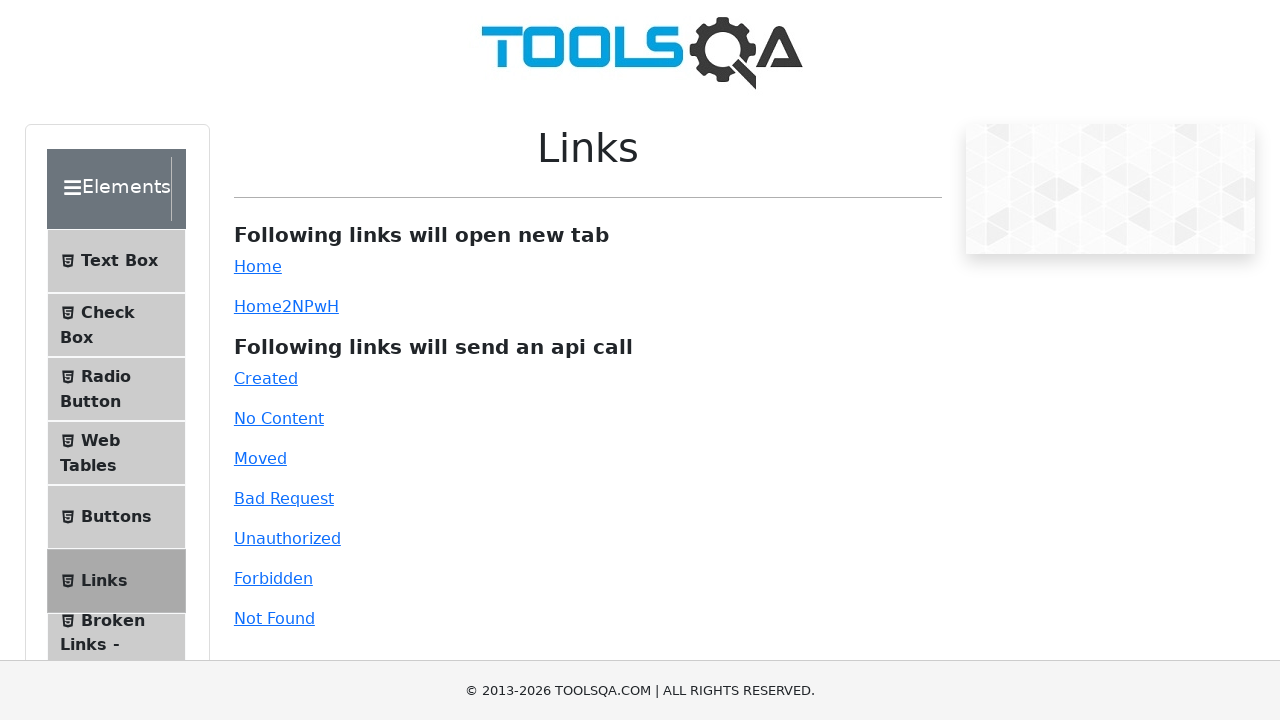

Found link text: Progress Bar
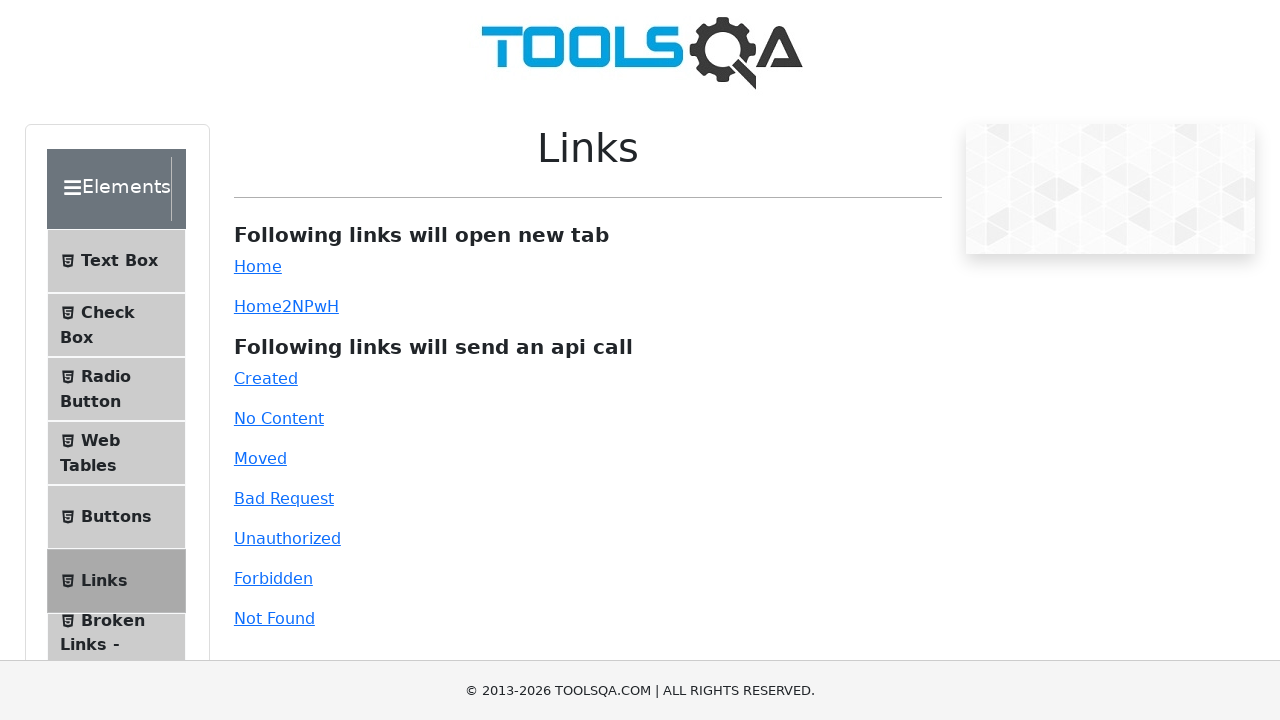

Found link text: Tabs
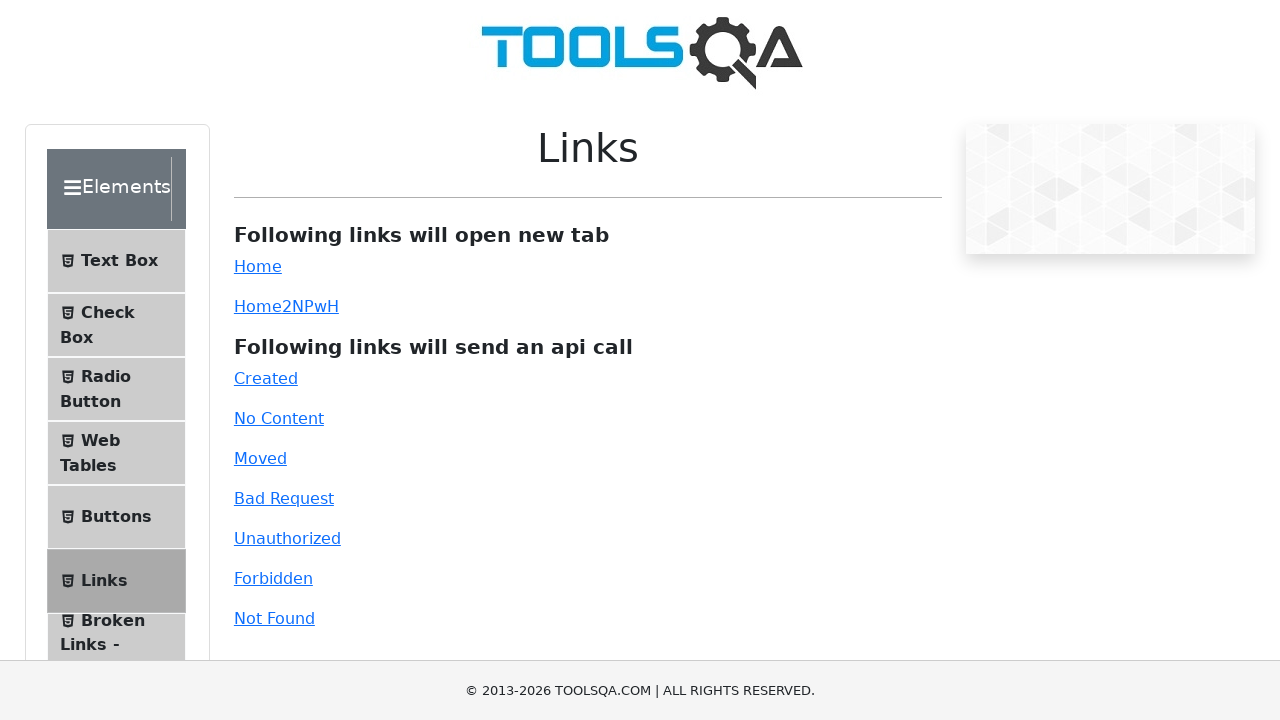

Found link text: Tool Tips
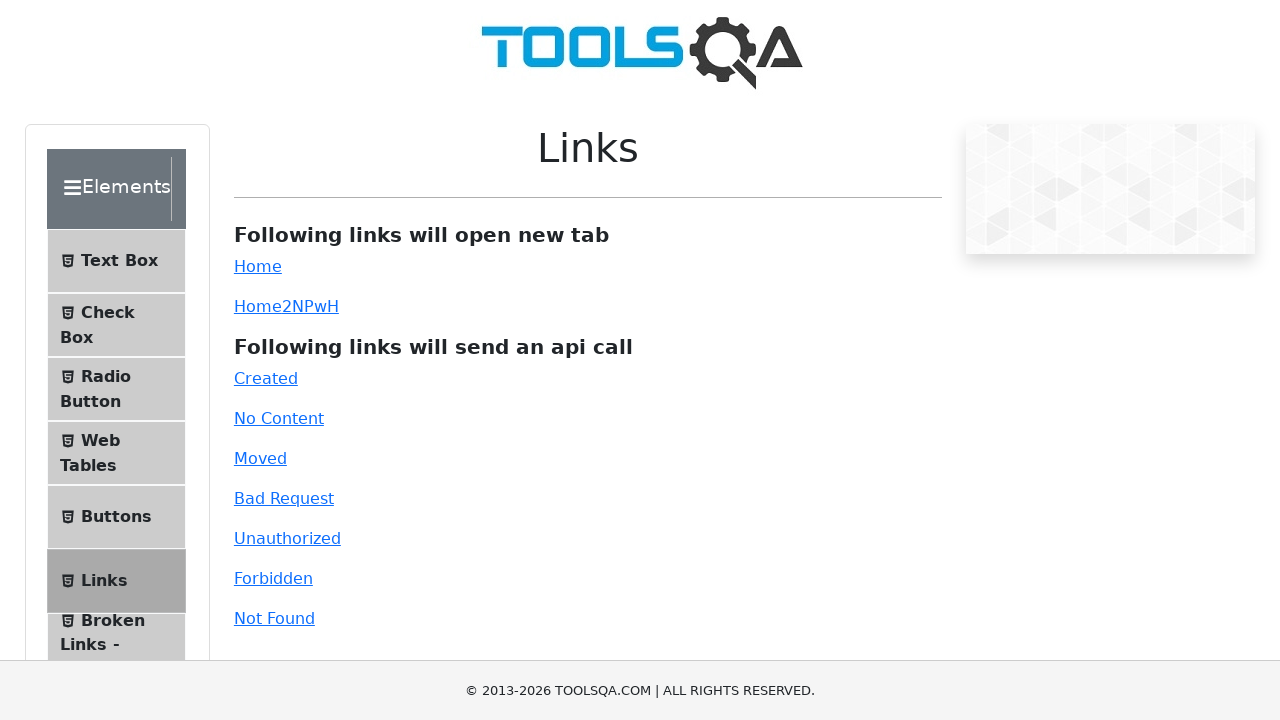

Found link text: Menu
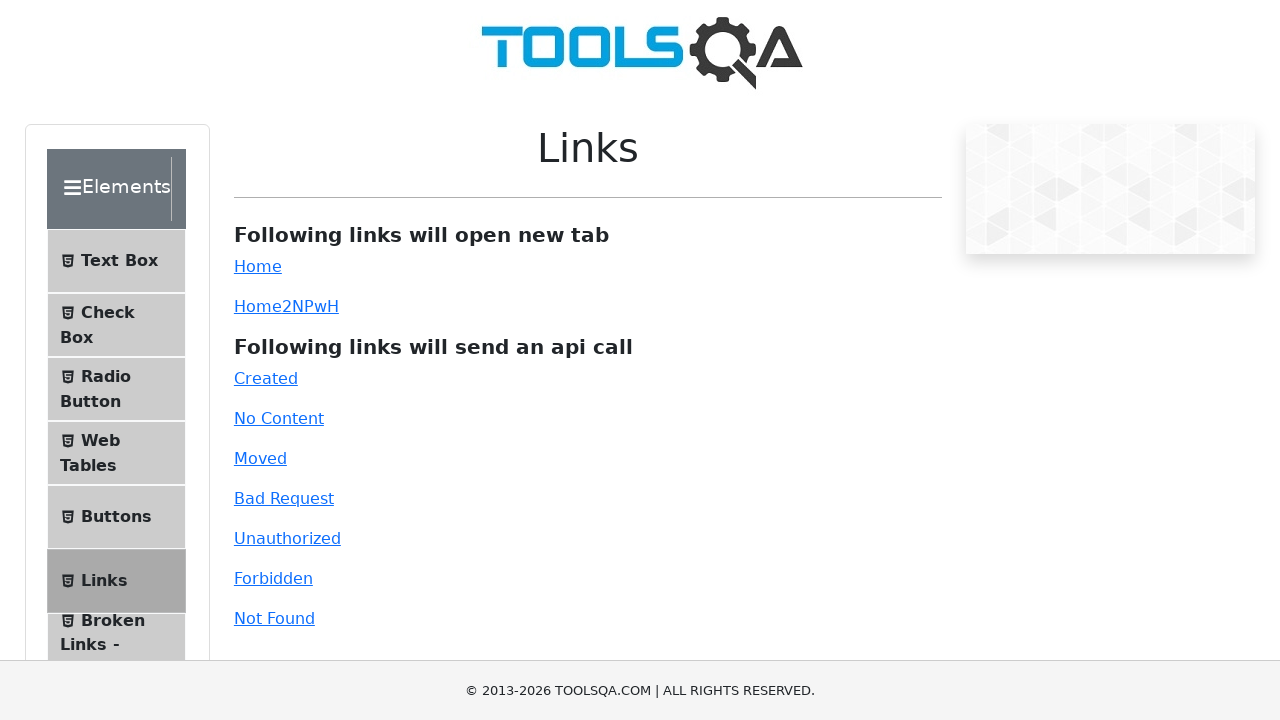

Found link text: Select Menu
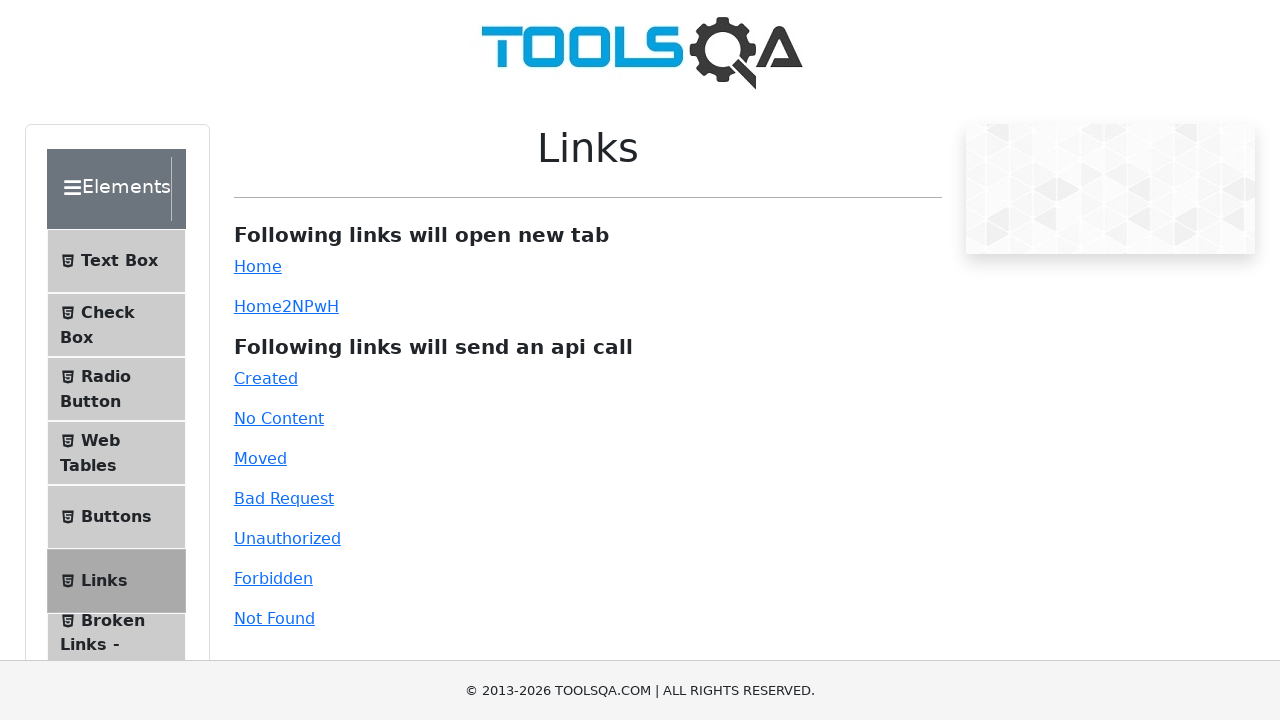

Found link text: Sortable
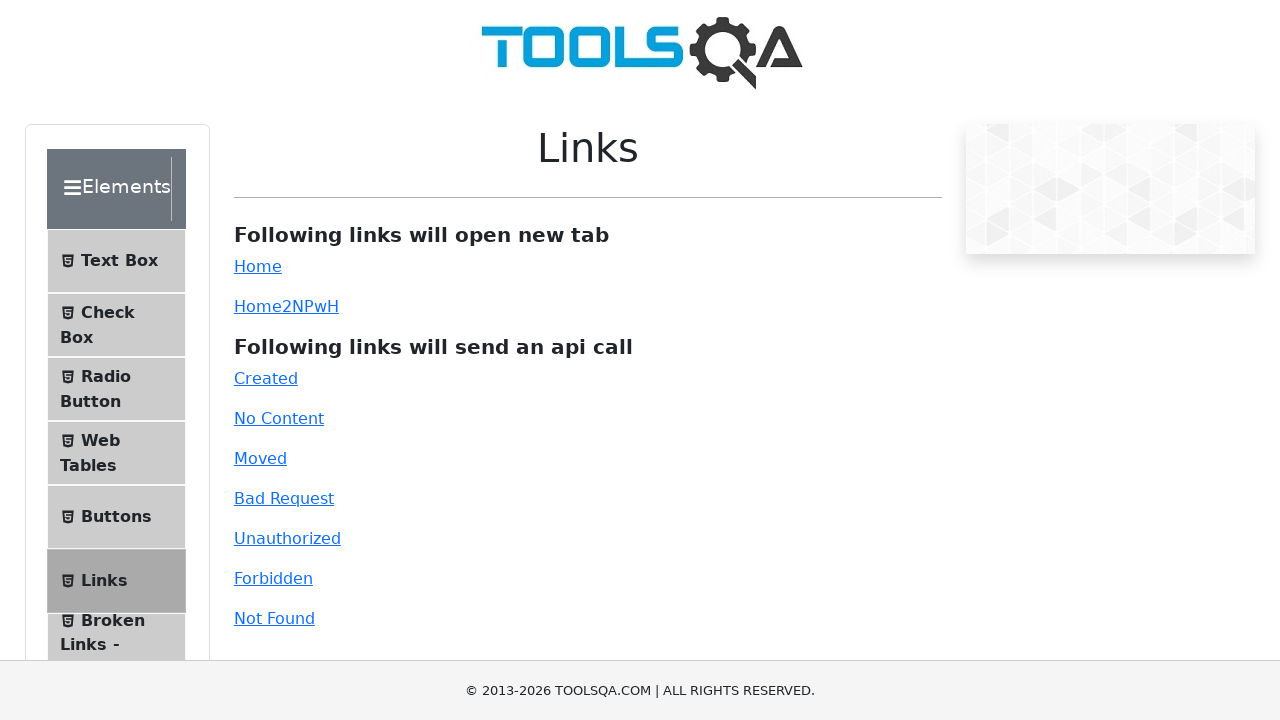

Found link text: Selectable
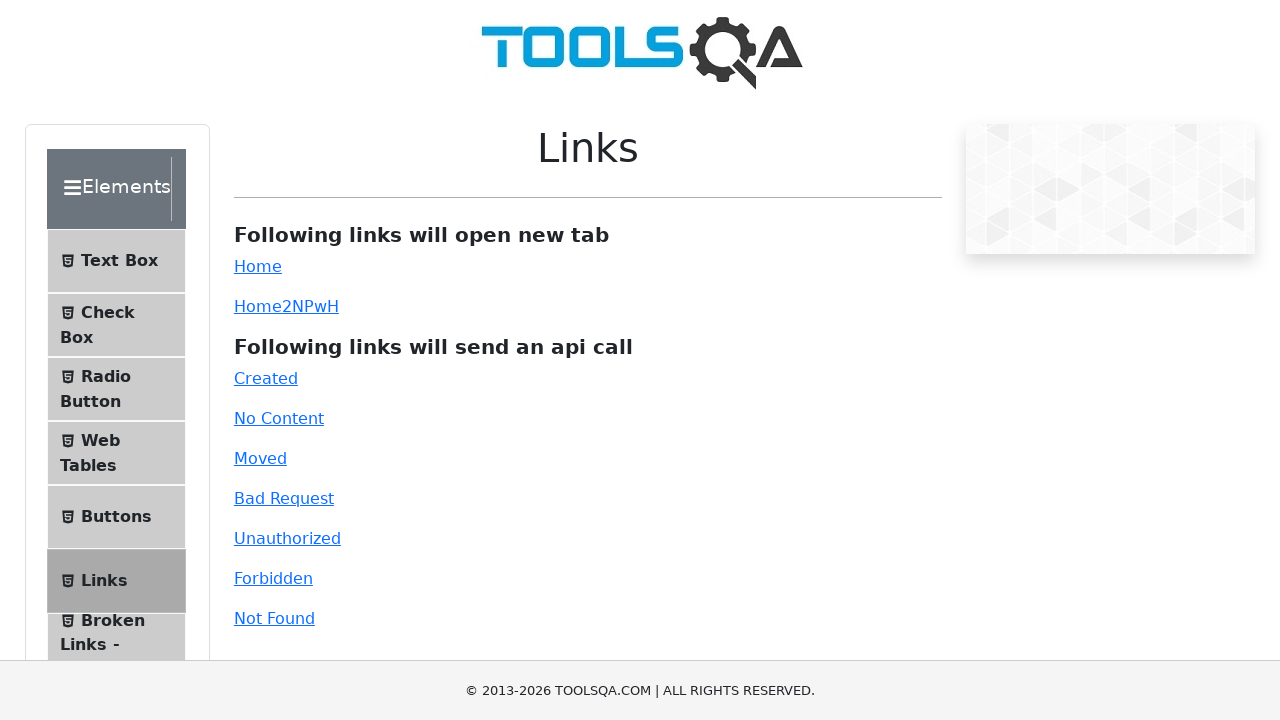

Found link text: Resizable
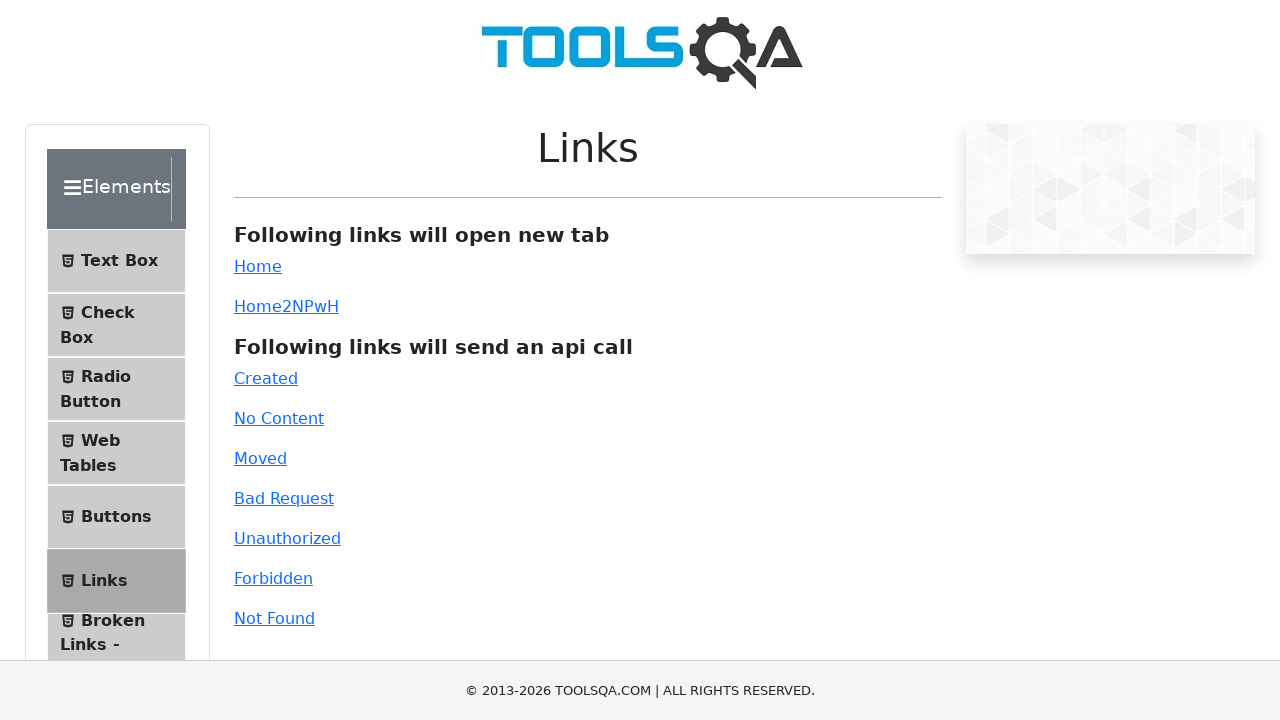

Found link text: Droppable
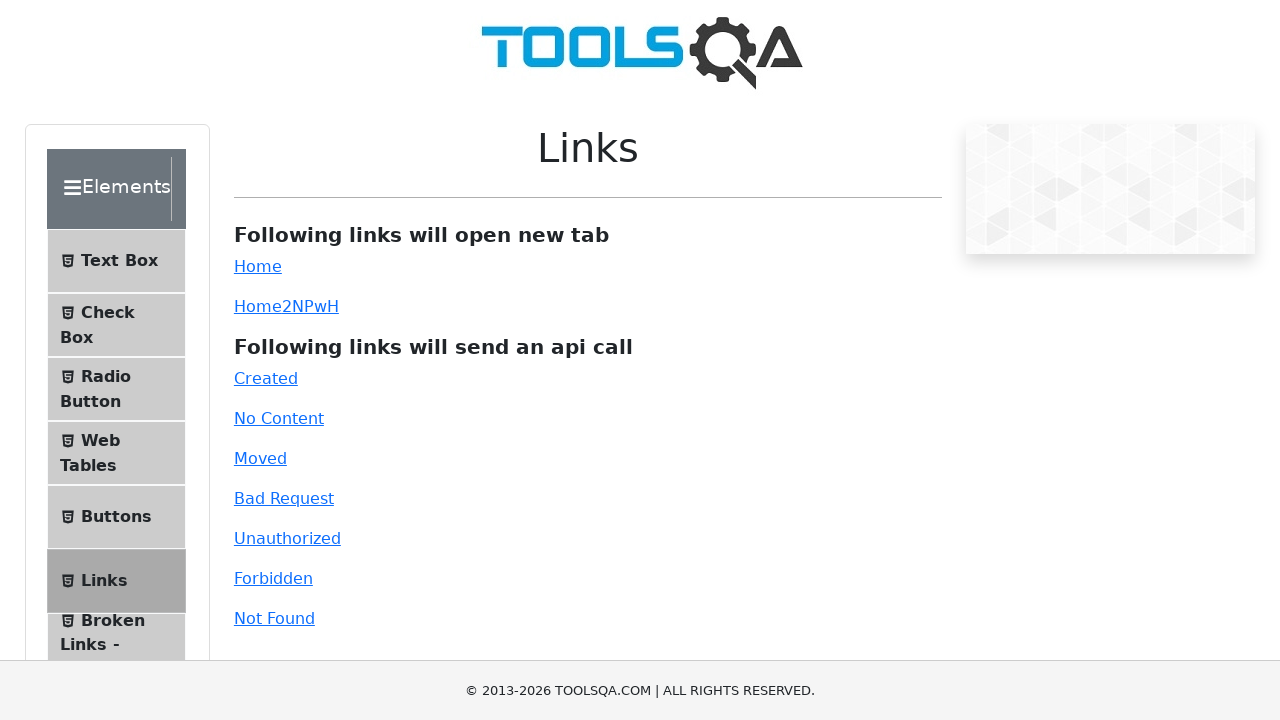

Found link text: Dragabble
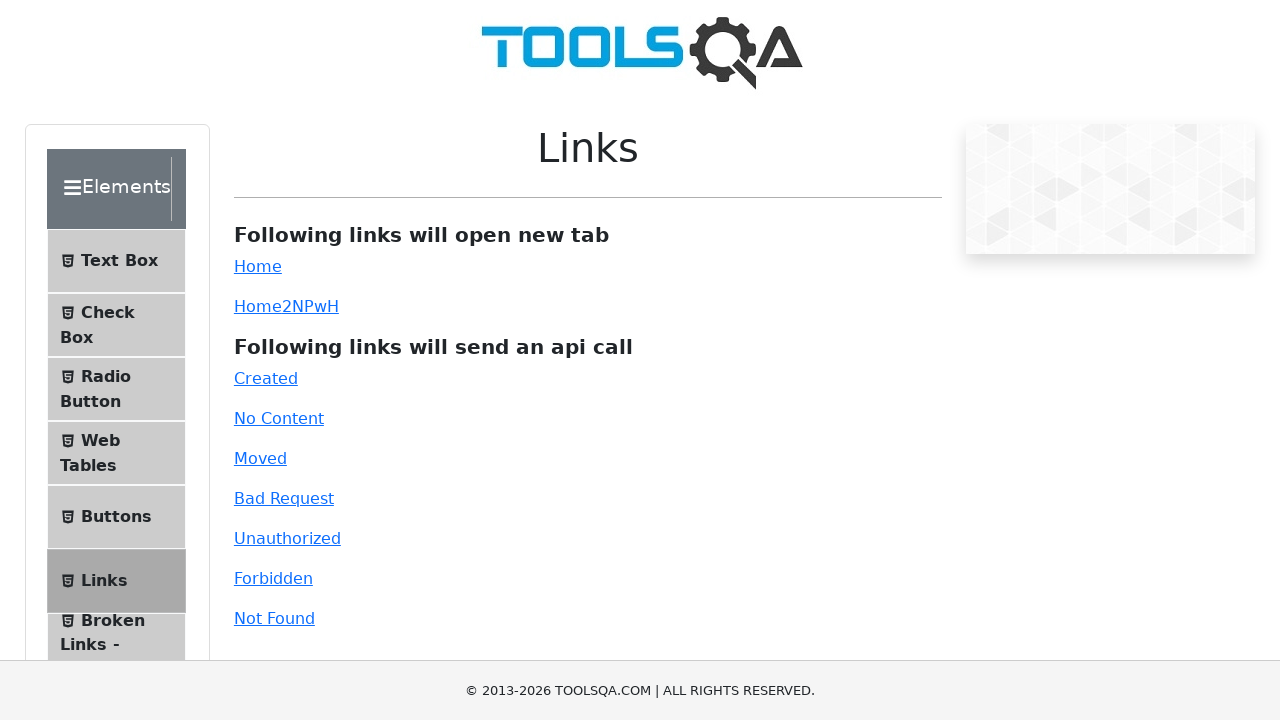

Found link text: Login
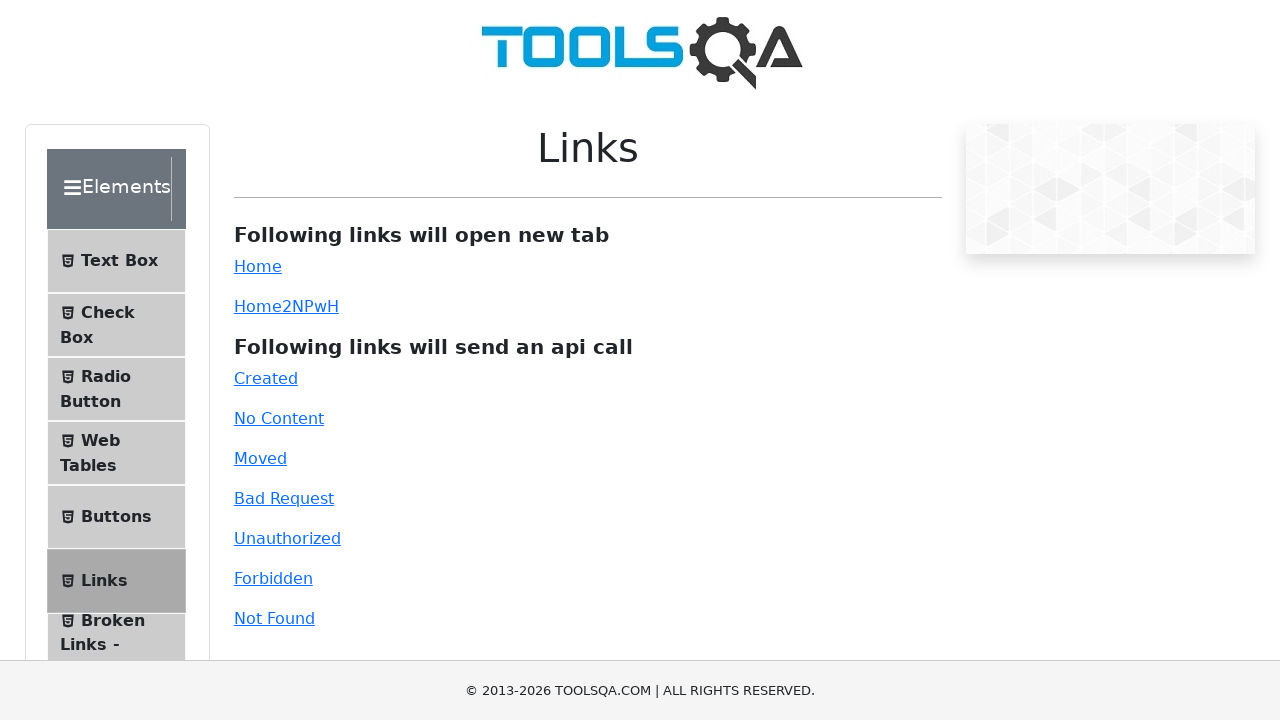

Found link text: Book Store
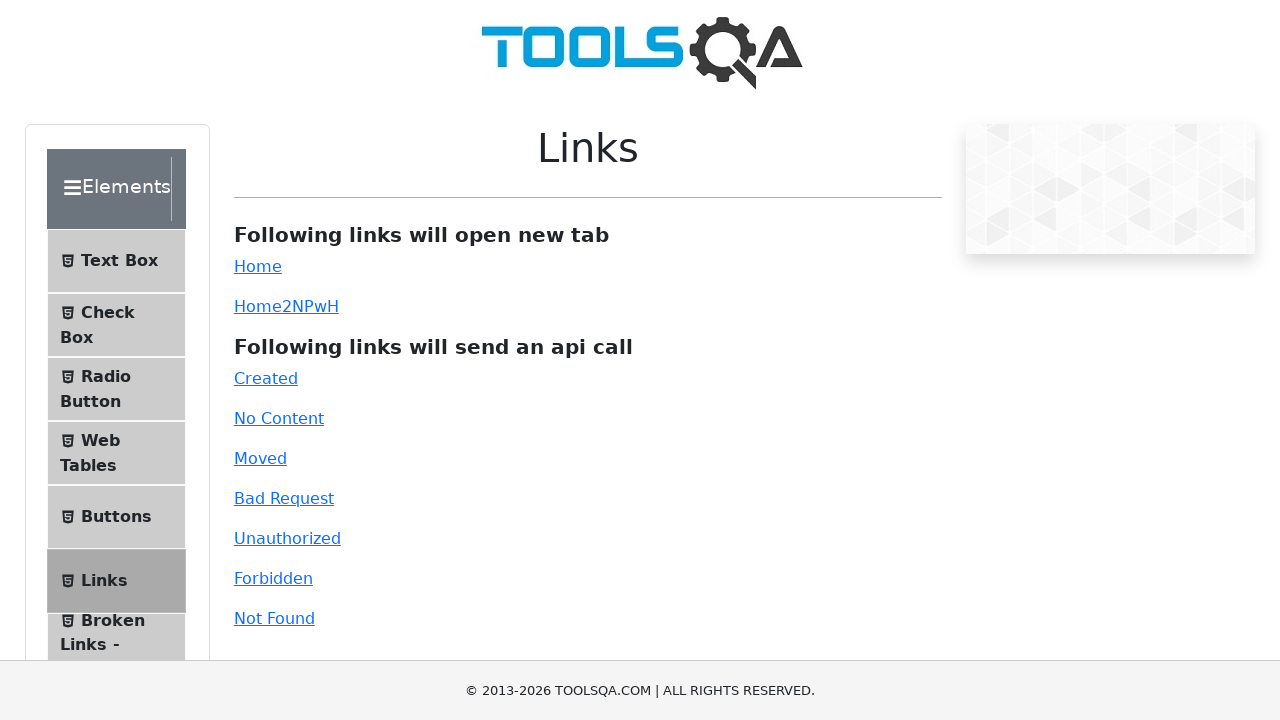

Found link text: Profile
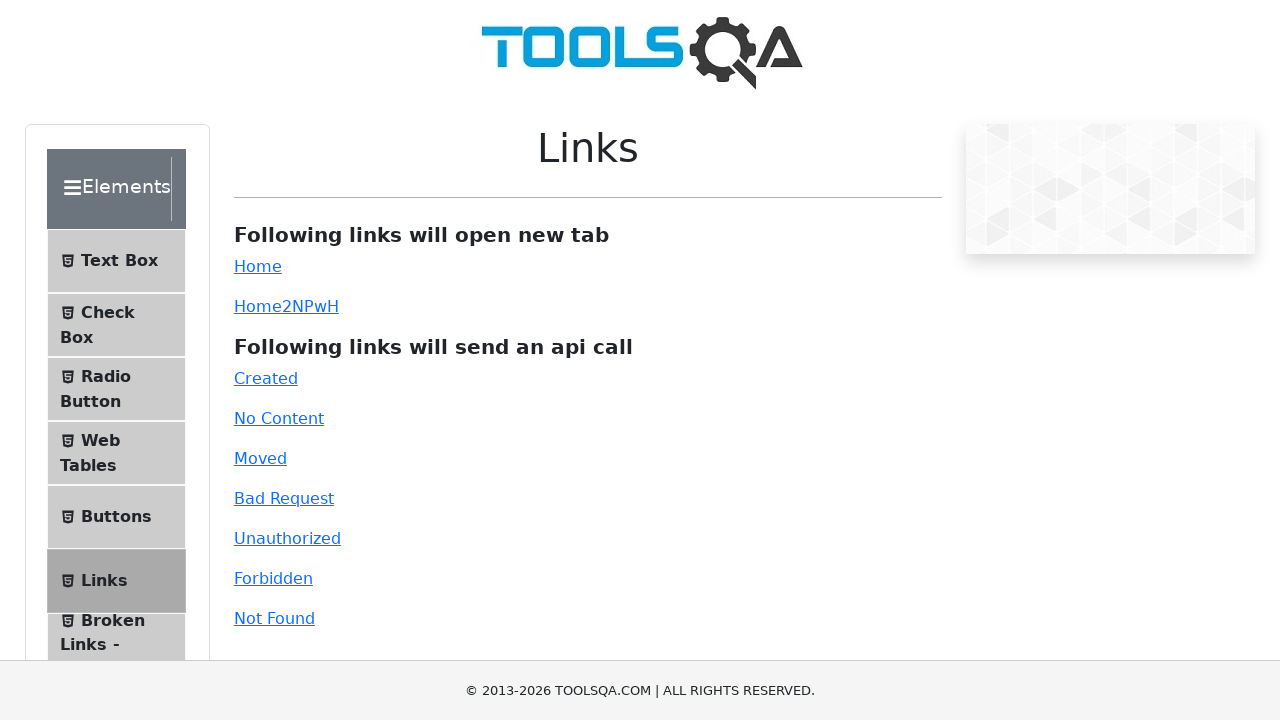

Found link text: Book Store API
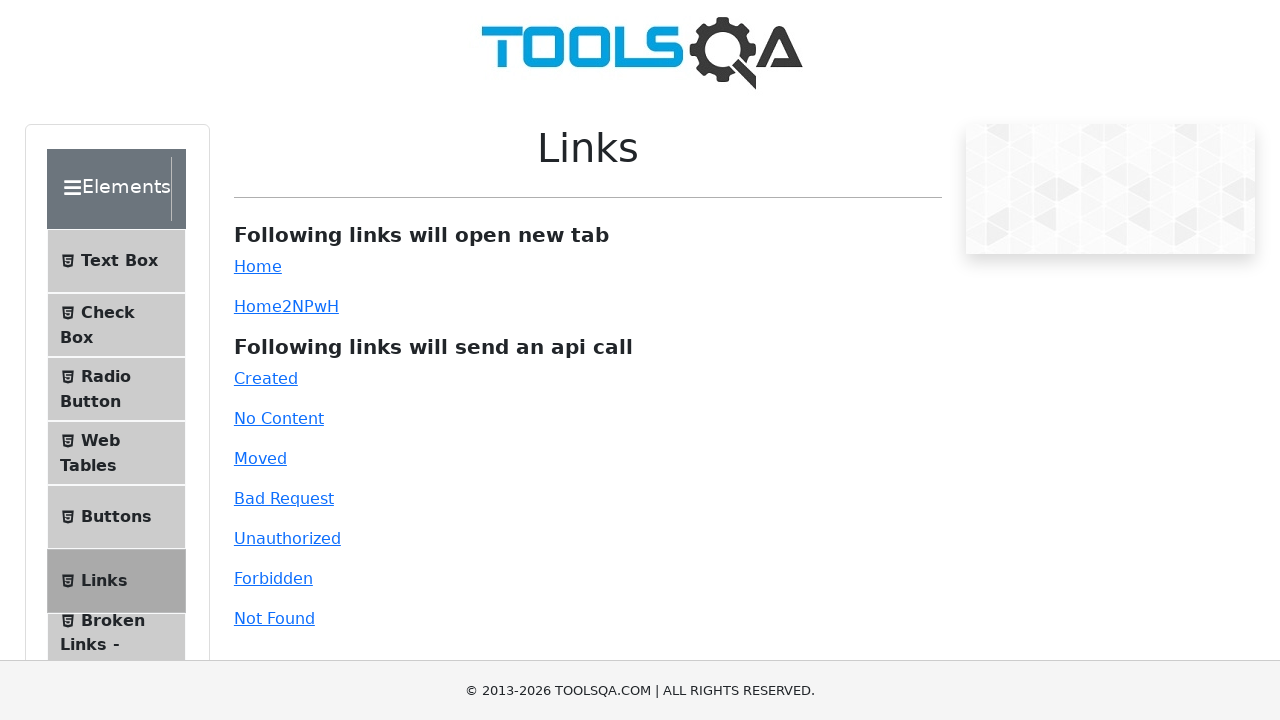

Found link text: Home
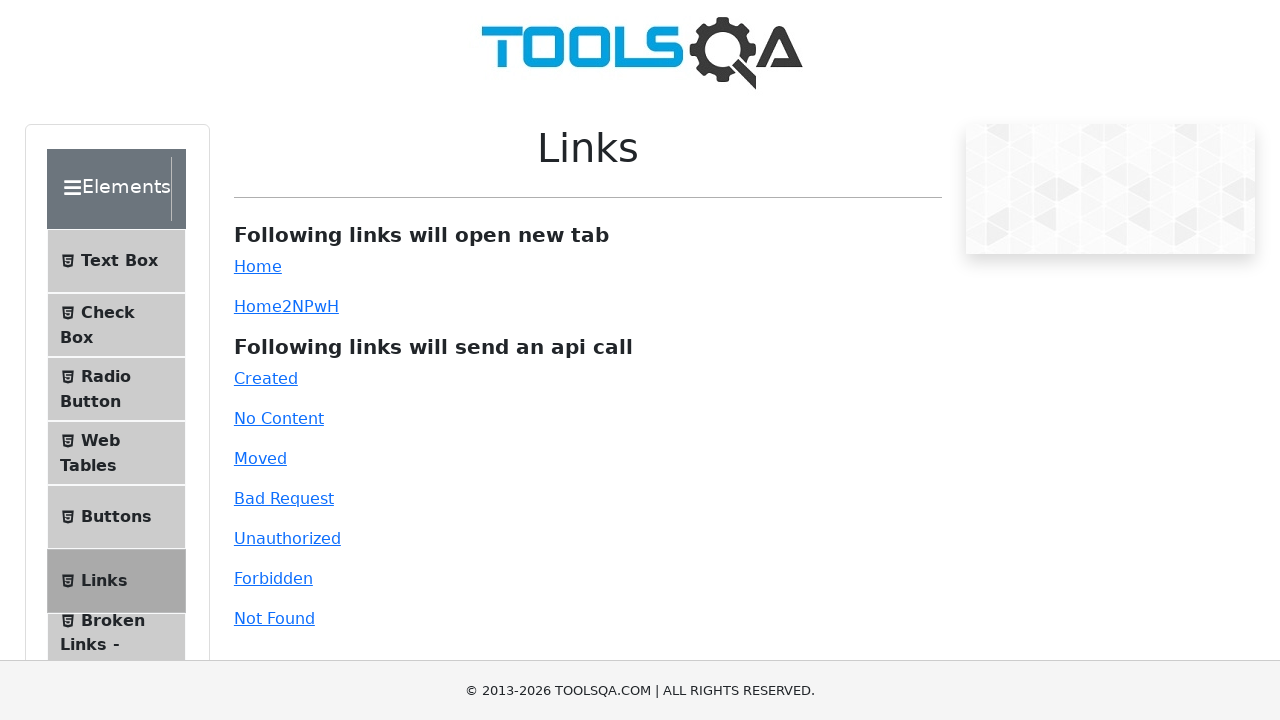

Found link text: Home2NPwH
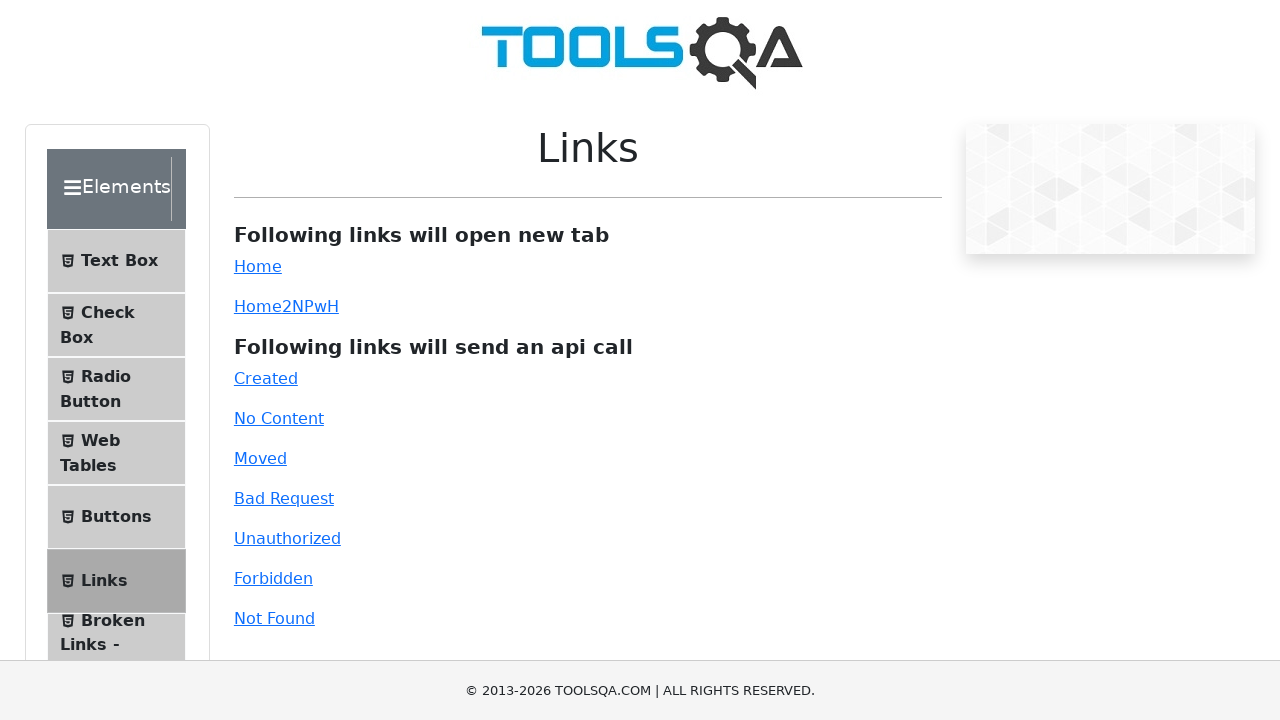

Found link text: Created
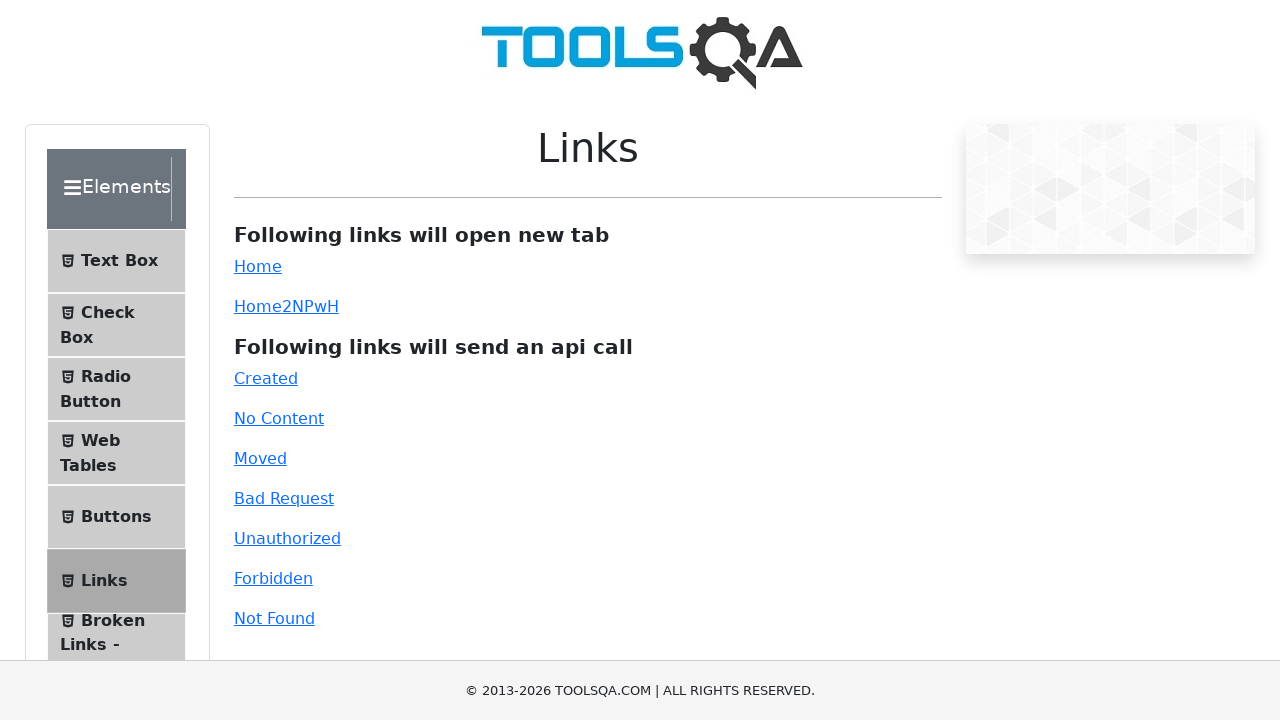

Found link text: No Content
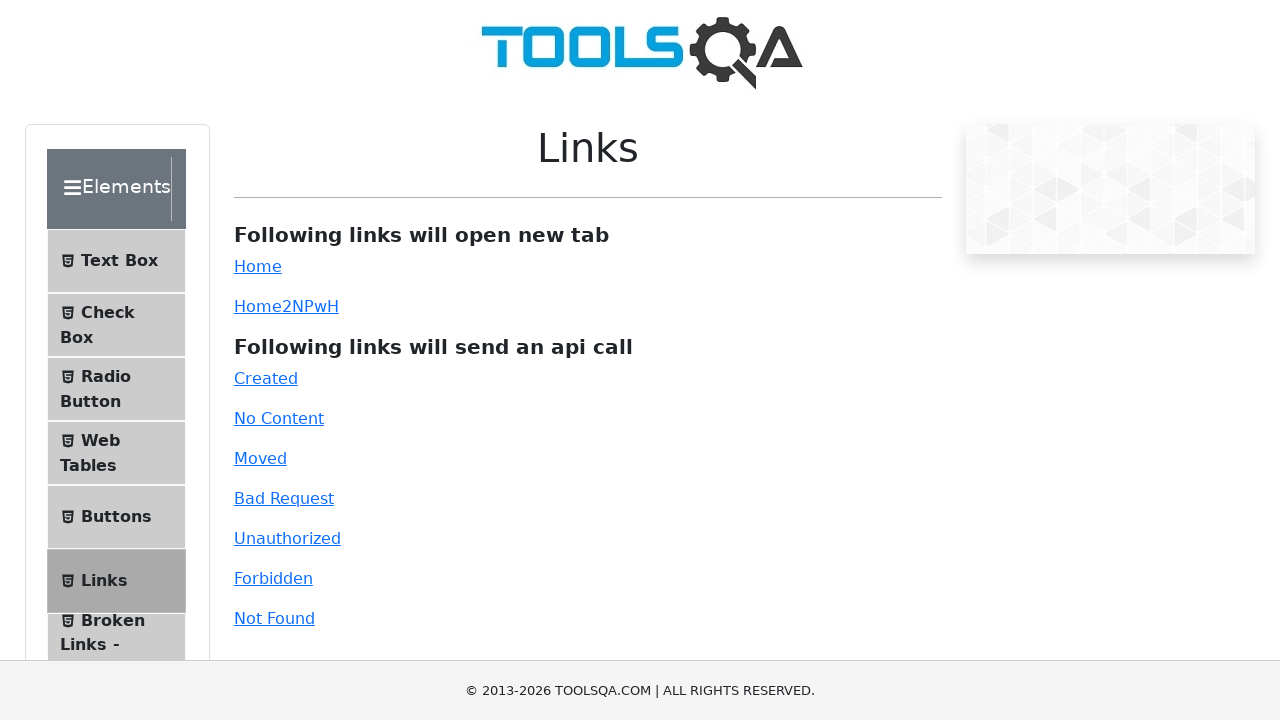

Found link text: Moved
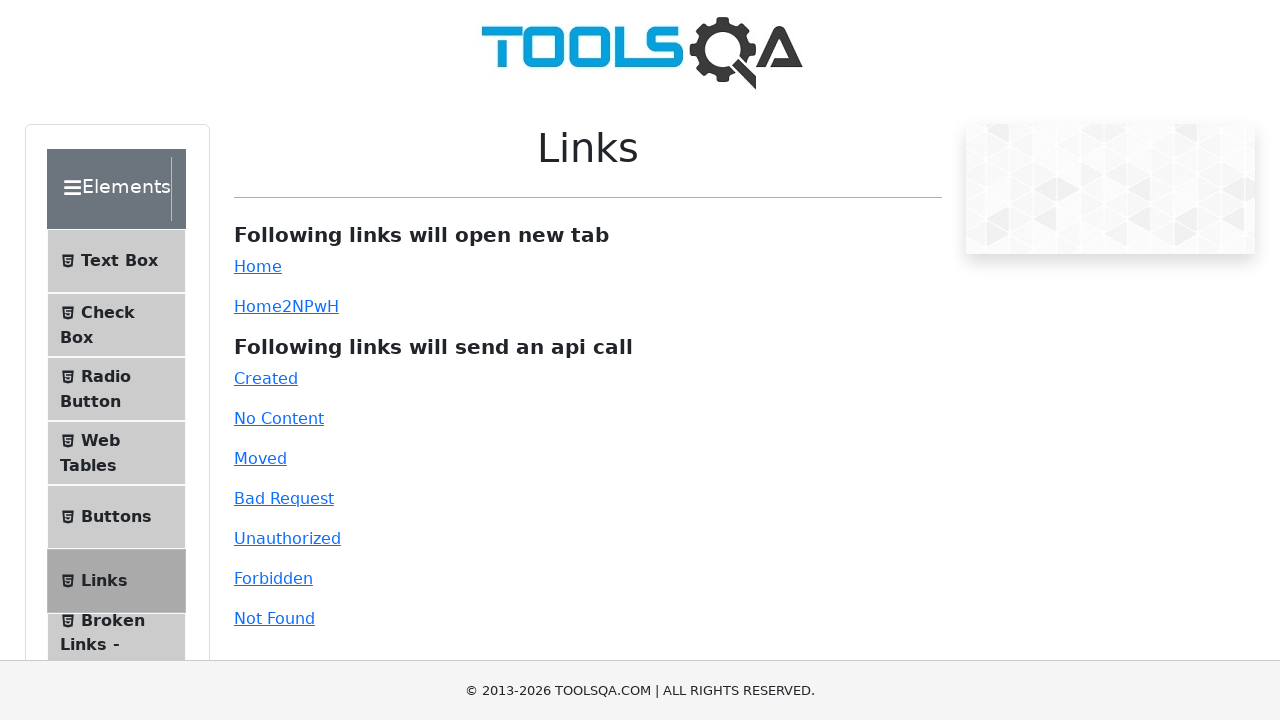

Found link text: Bad Request
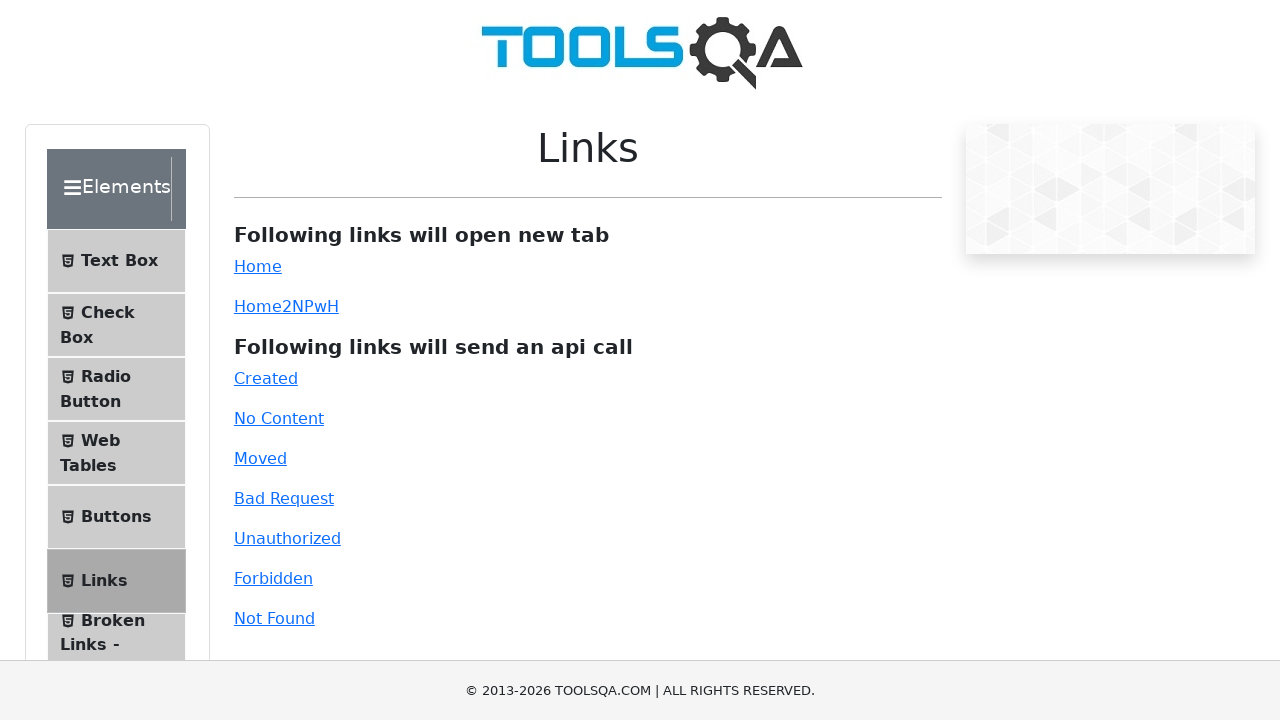

Found link text: Unauthorized
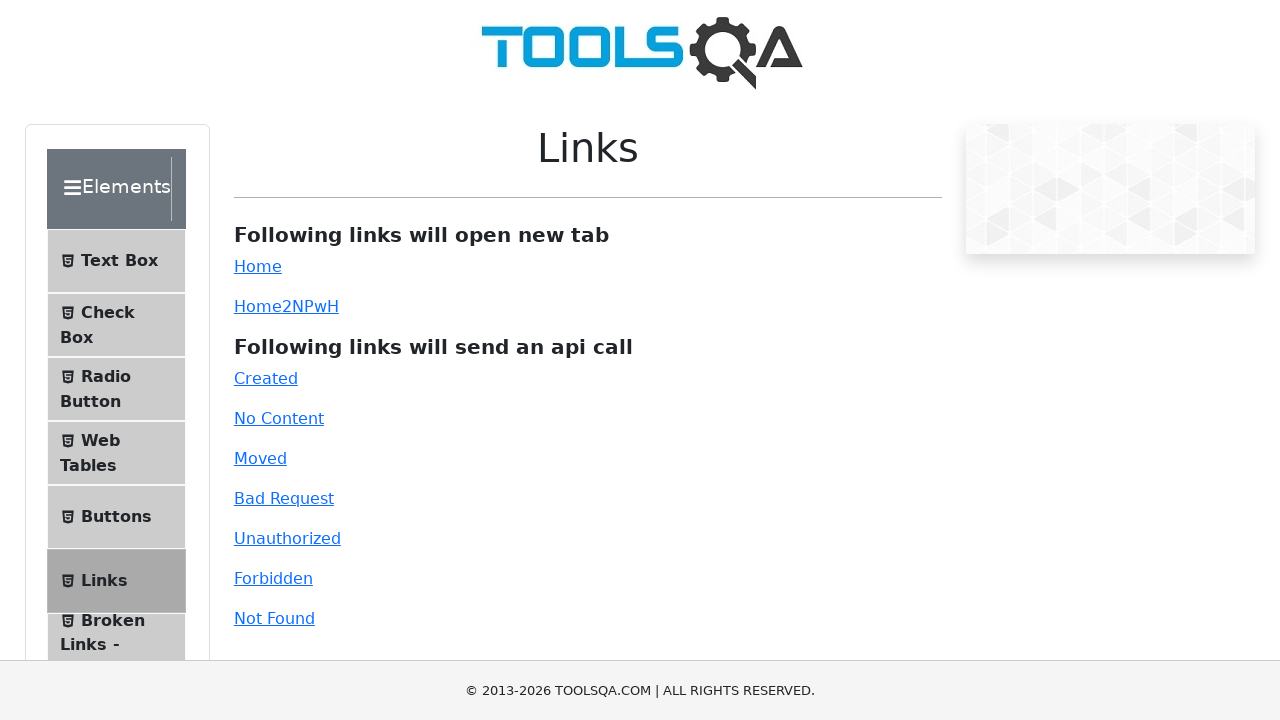

Found link text: Forbidden
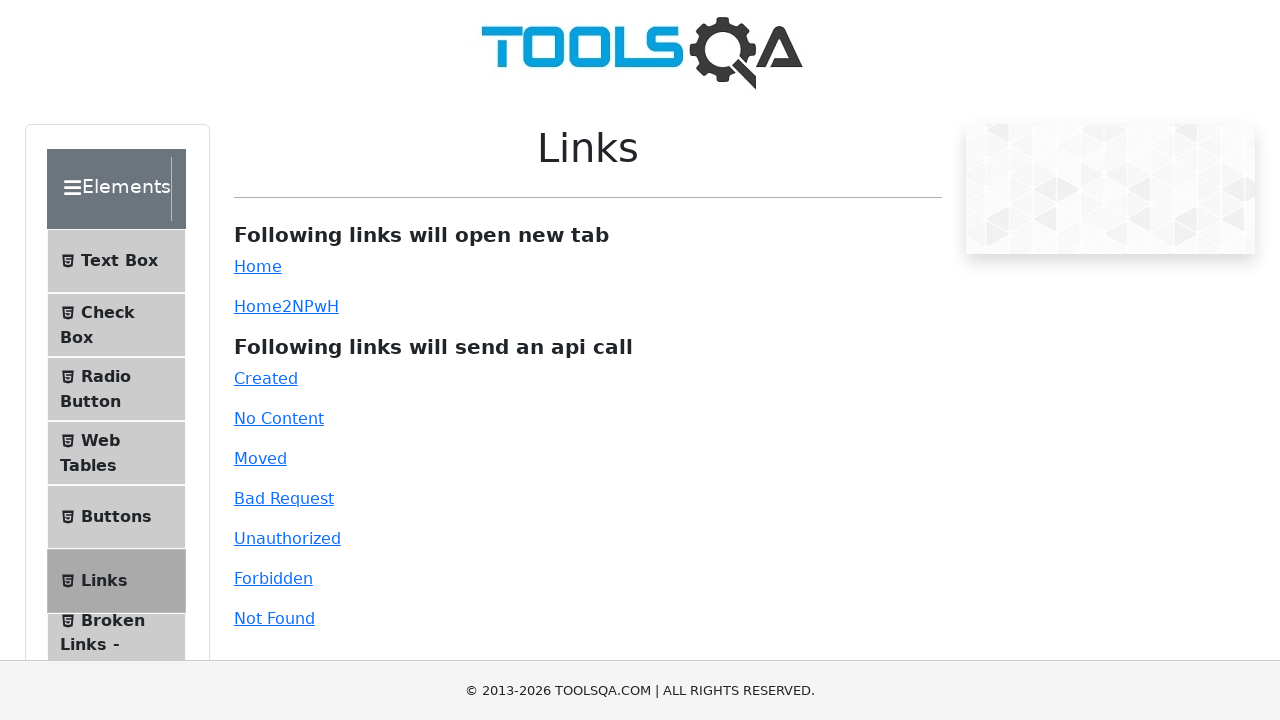

Found link text: Not Found
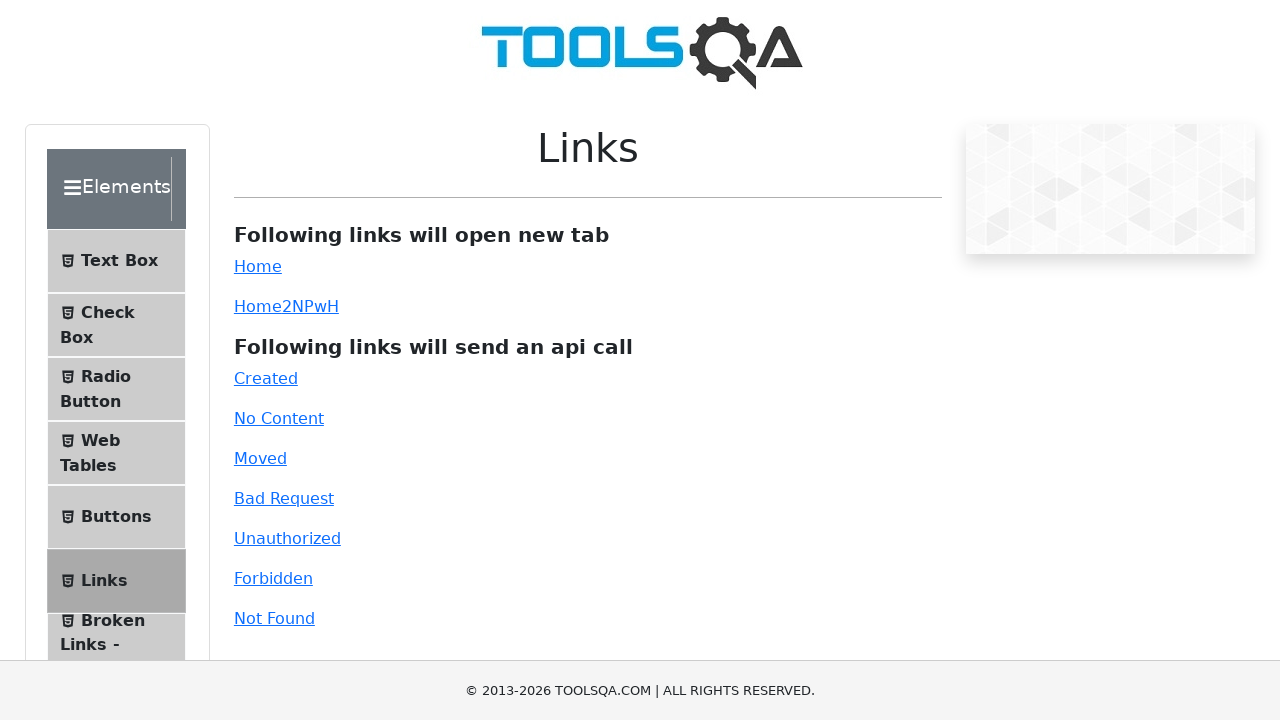

Clicked on the home link at (258, 266) on #simpleLink
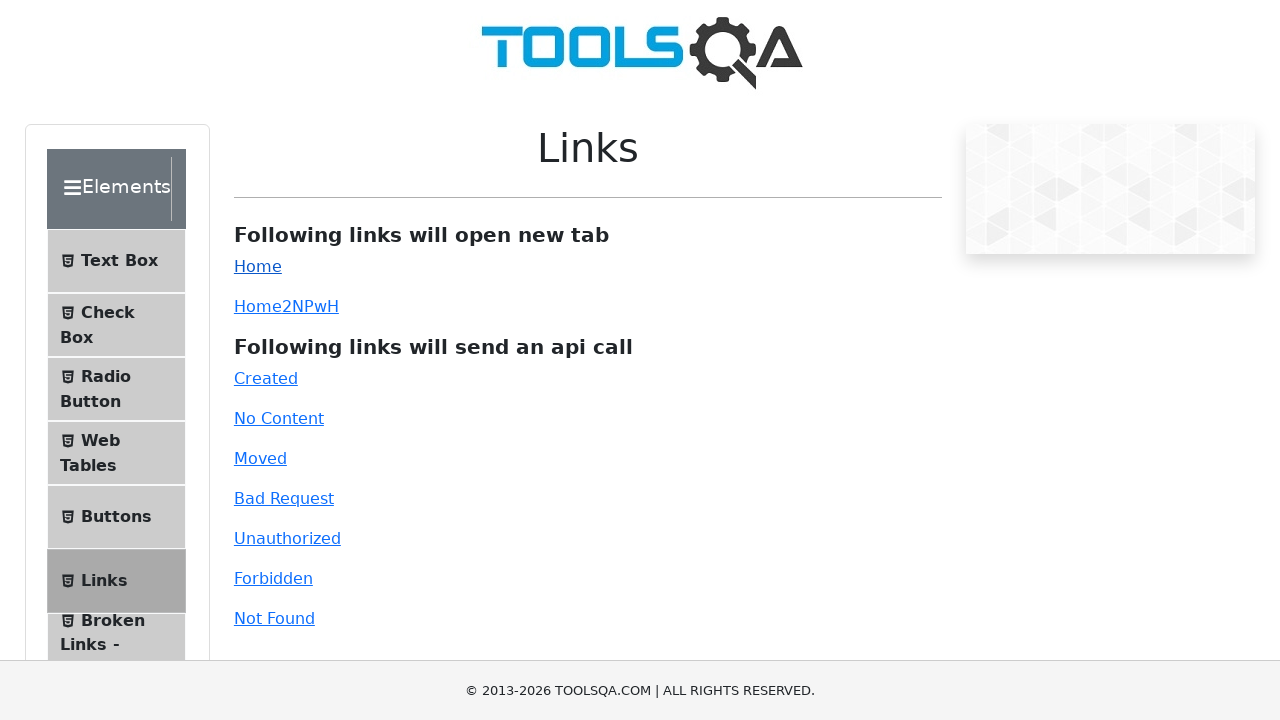

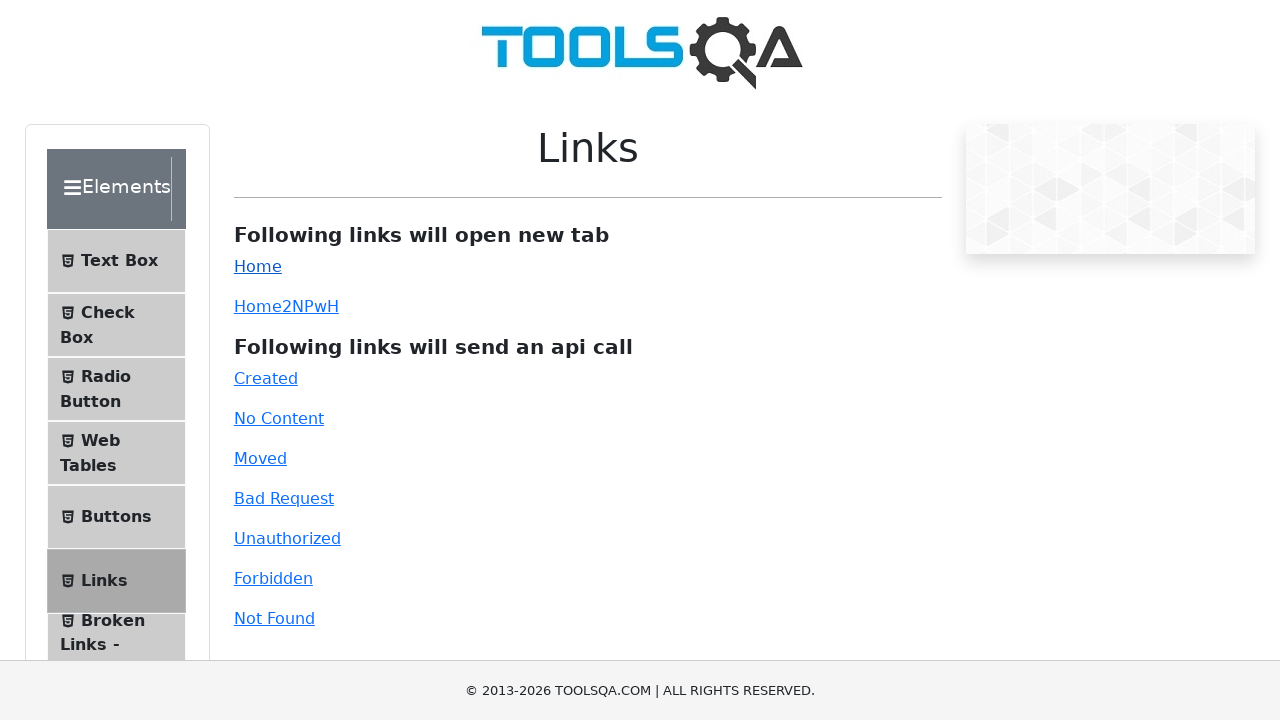